Tests temperature conversion functionality by entering various Fahrenheit values and converting them to Celsius or Kelvin units

Starting URL: https://cmpsprojectgroup1.com/wpdemo/

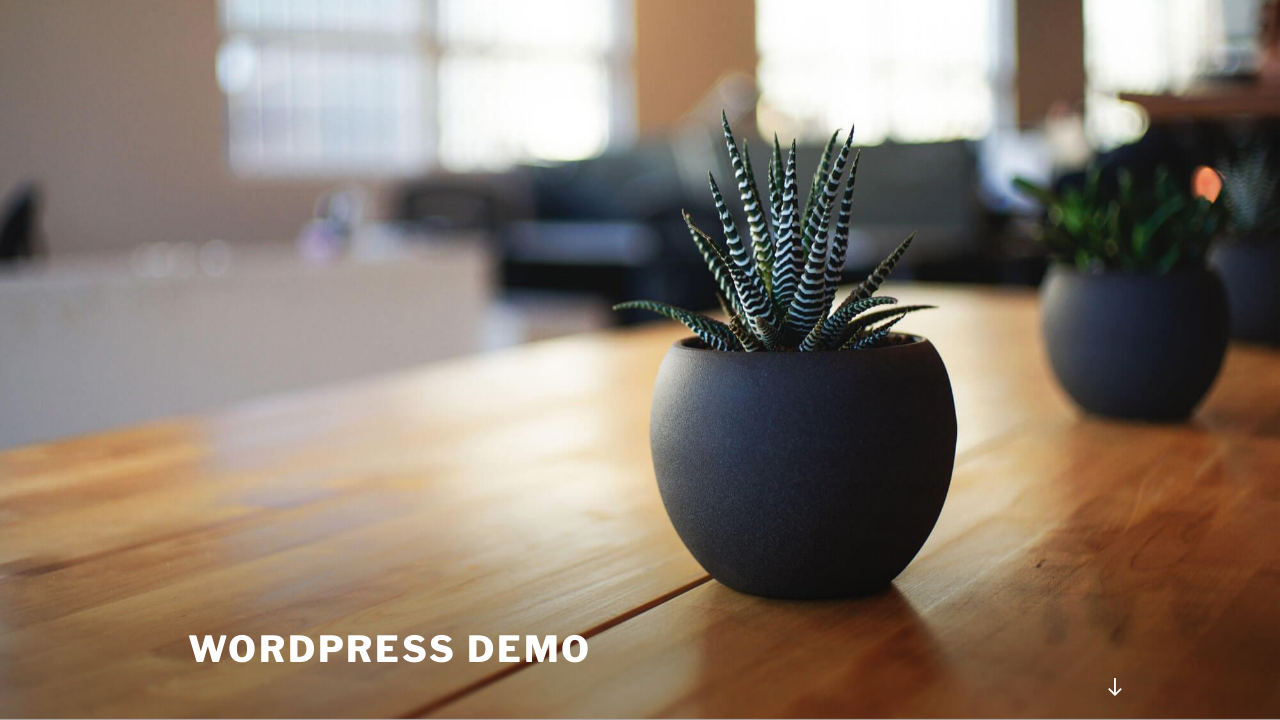

Scrolled temperature conversion link into view
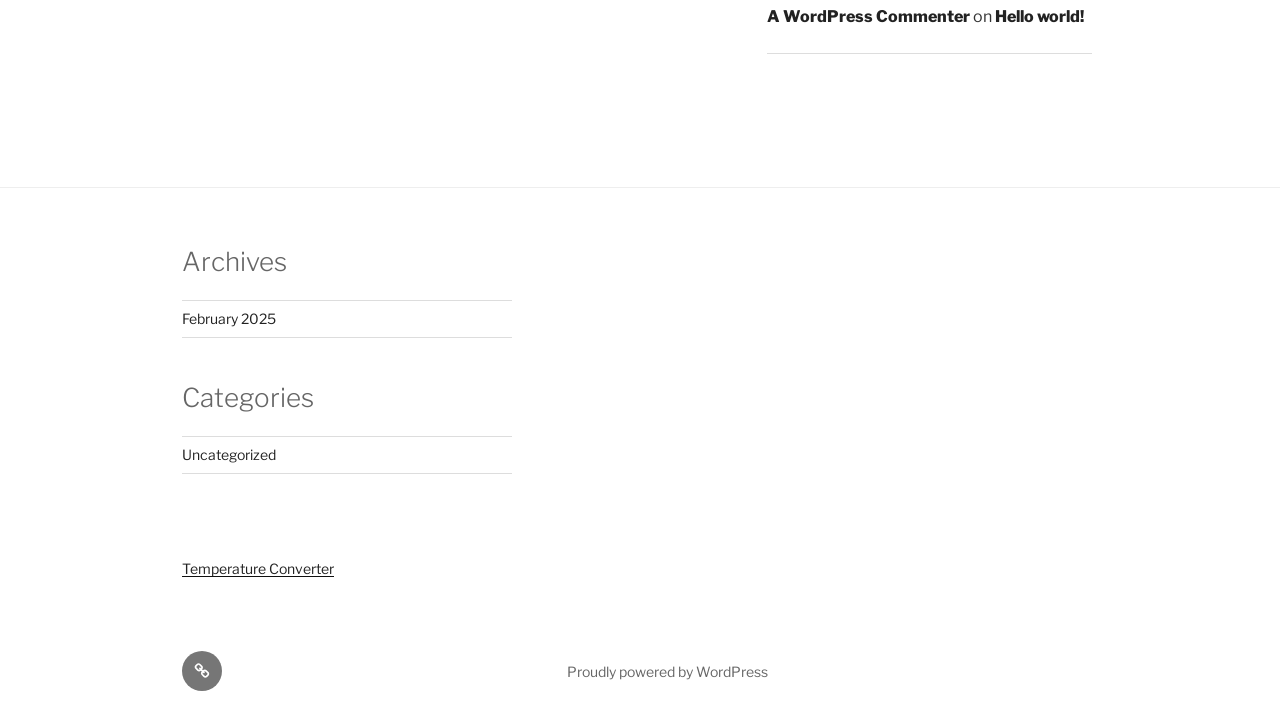

Clicked temperature conversion link at (258, 569) on xpath=//a[@href='https://cmpsprojectgroup1.com/wpdemo/18-2/']
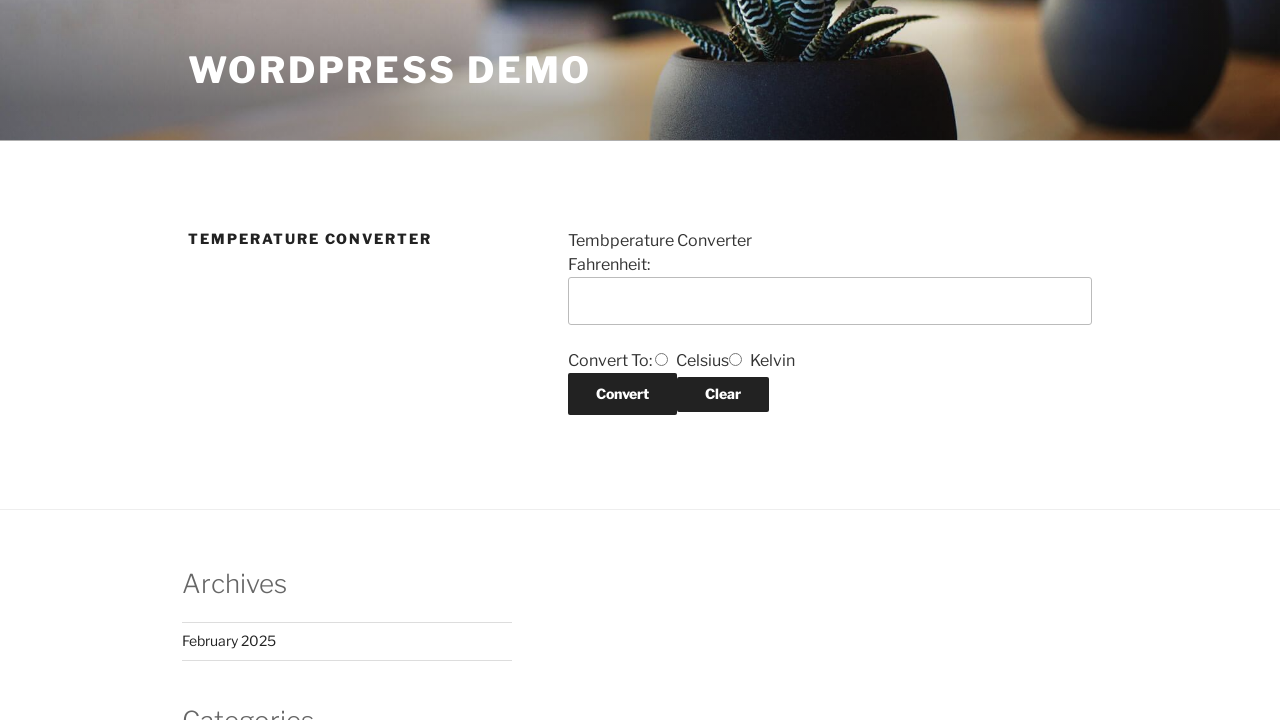

Entered Fahrenheit value: '100' on input[name='Fahrenheit']
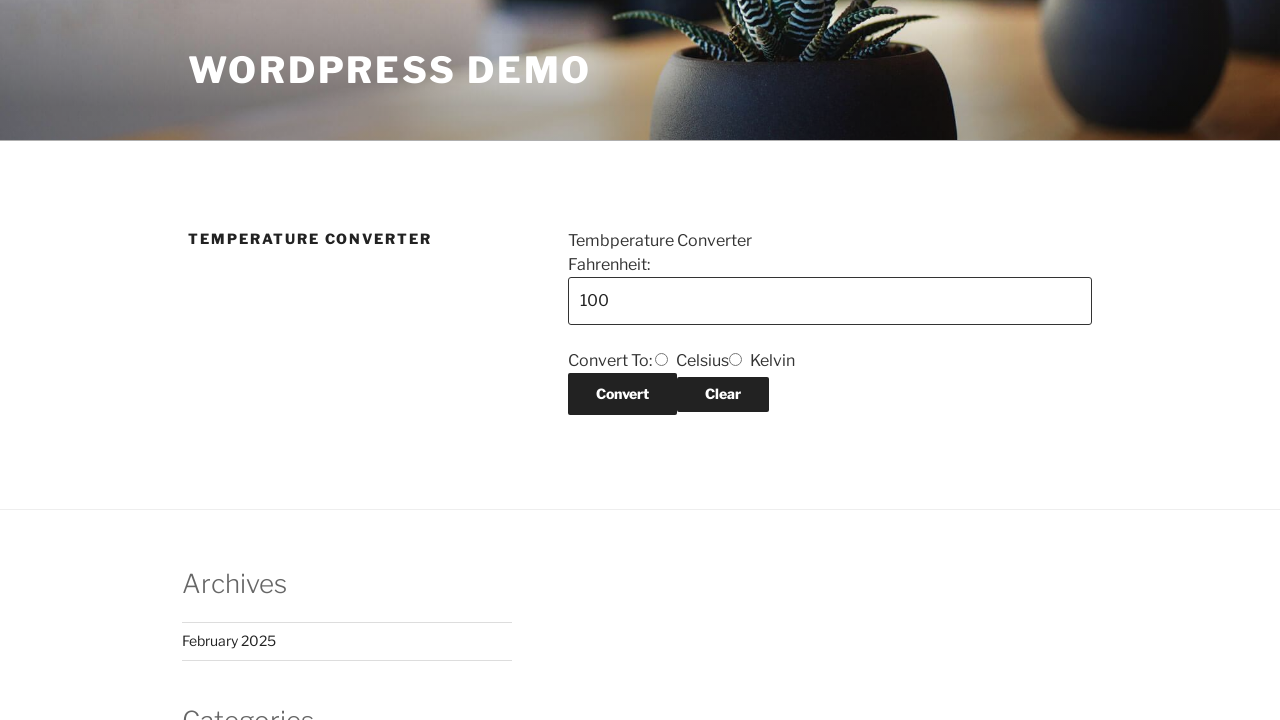

Selected conversion unit: Celsius at (661, 360) on #Celsius
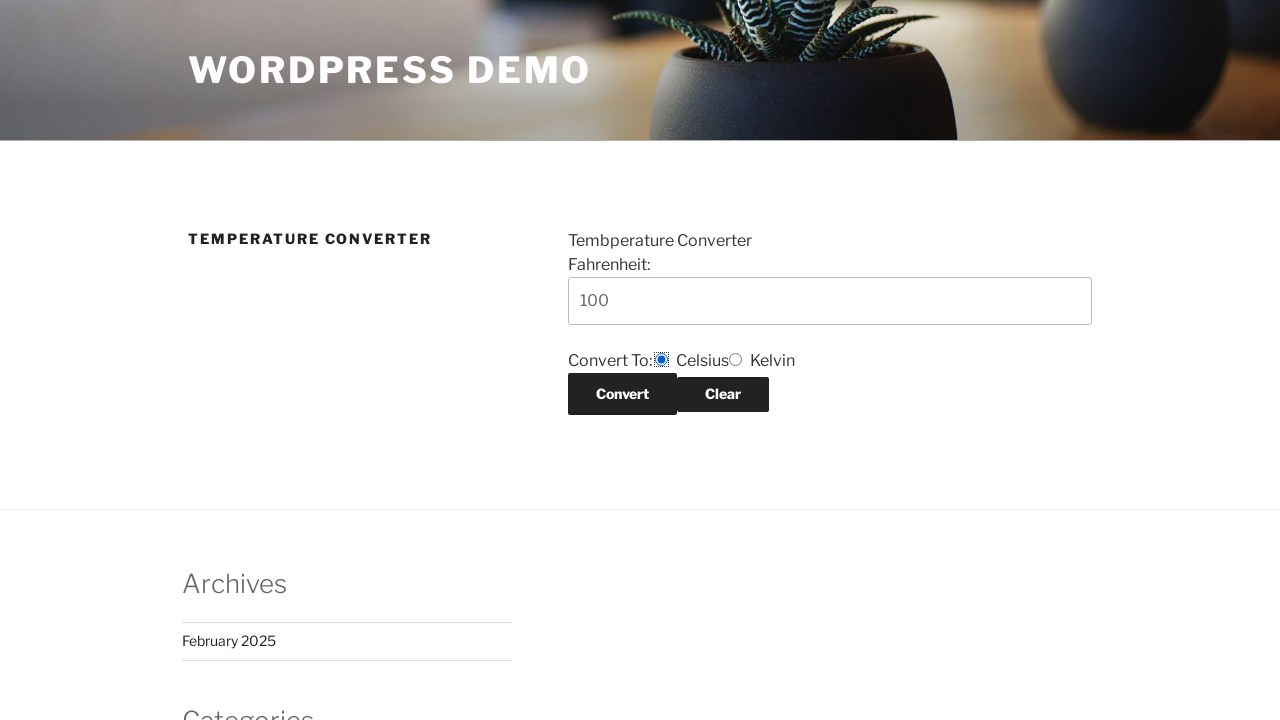

Clicked Convert button at (622, 394) on input[name='Convert']
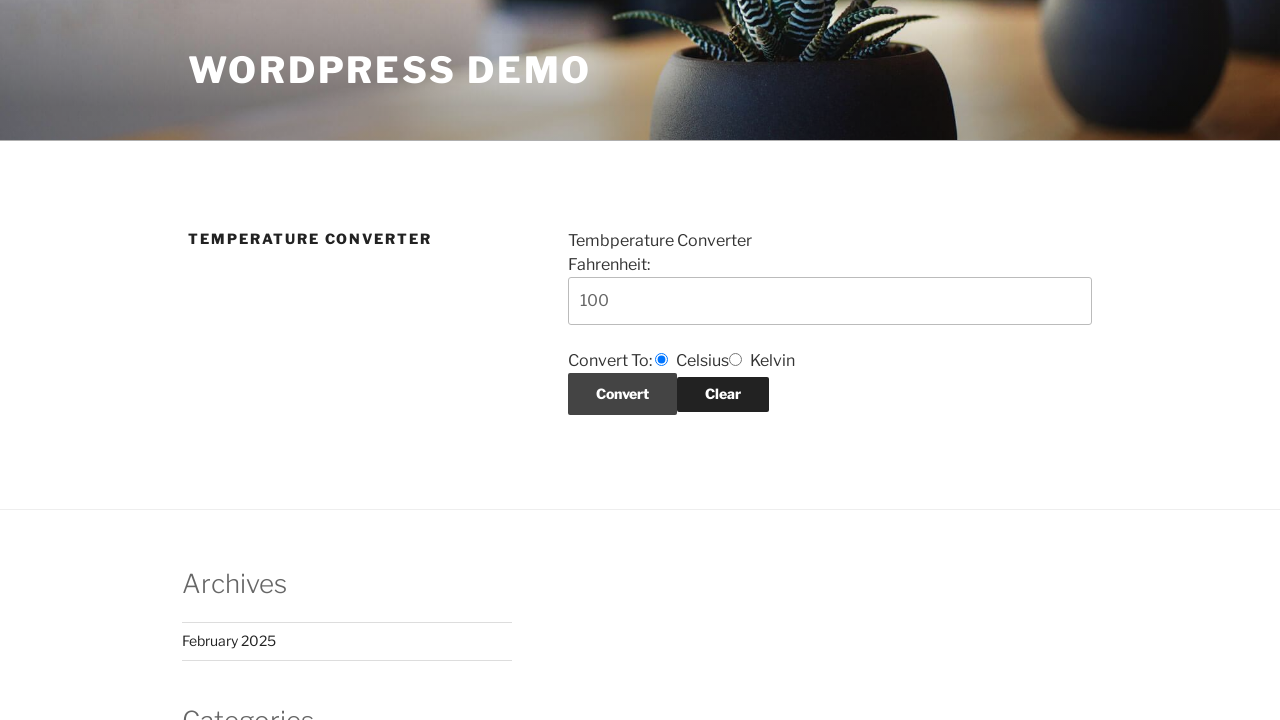

Set up dialog handler to accept alerts
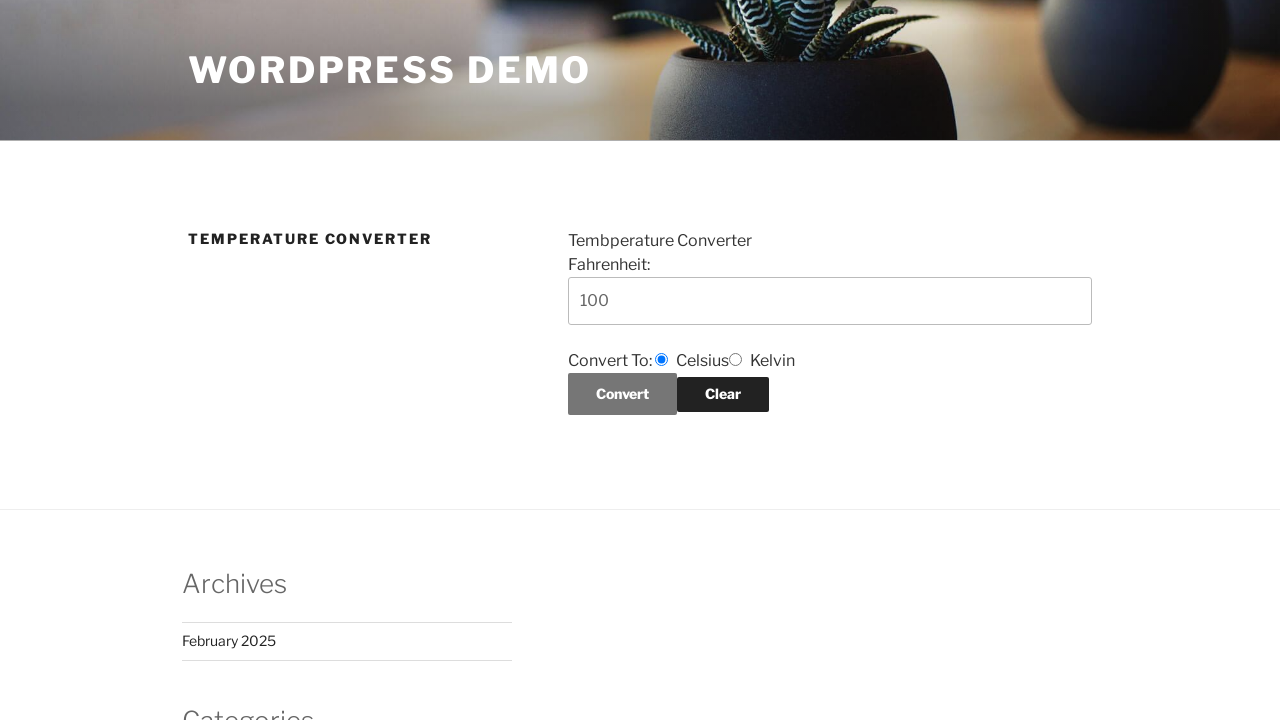

Waited for processing to complete
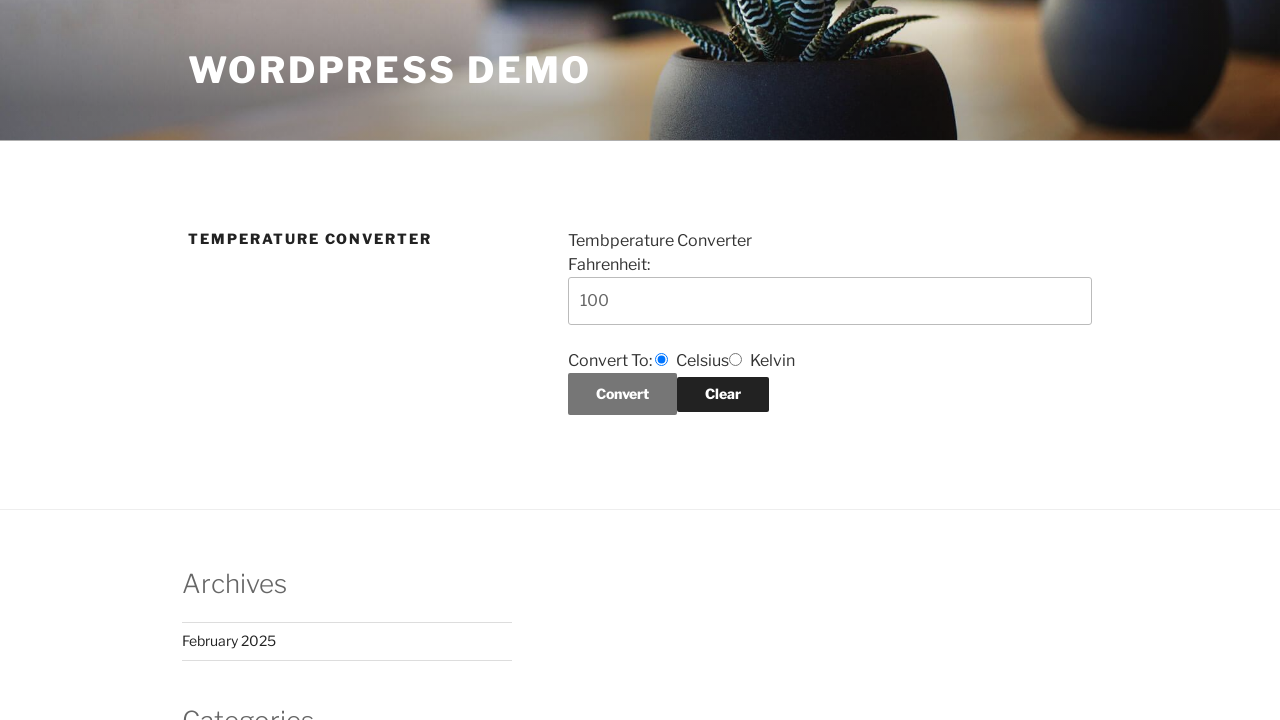

Navigated back to main page for next temperature conversion test
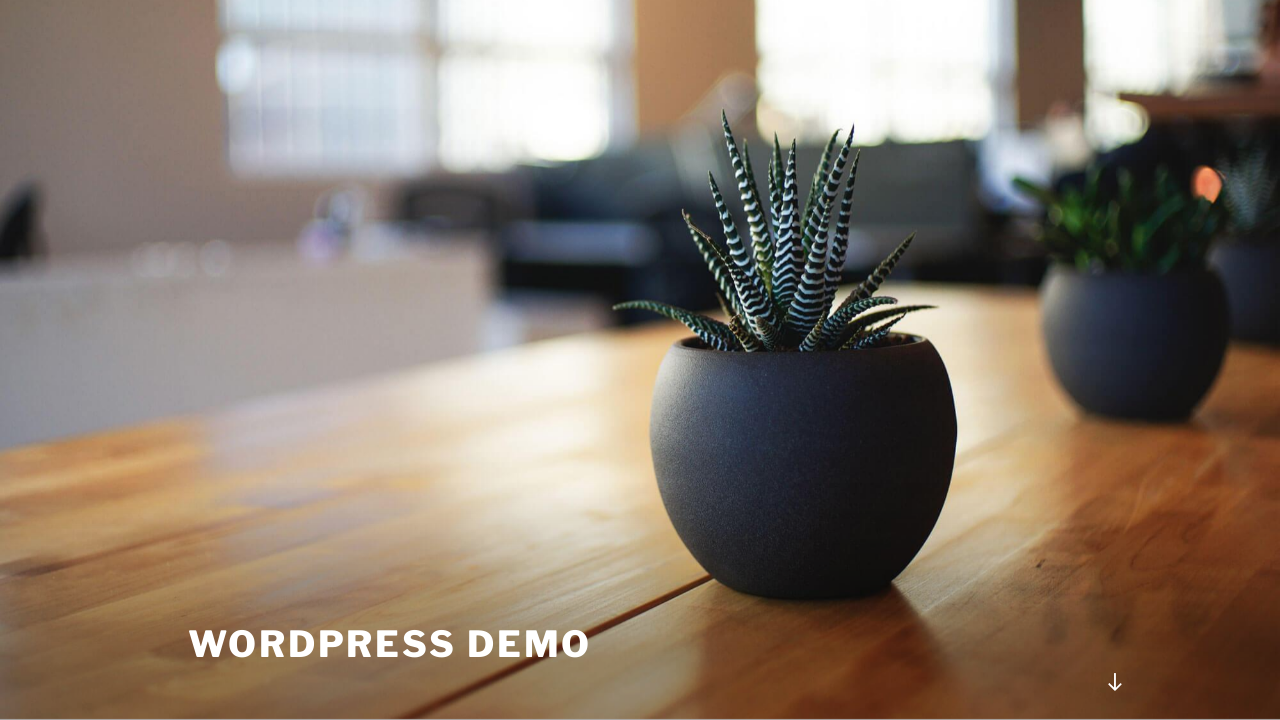

Scrolled temperature conversion link into view
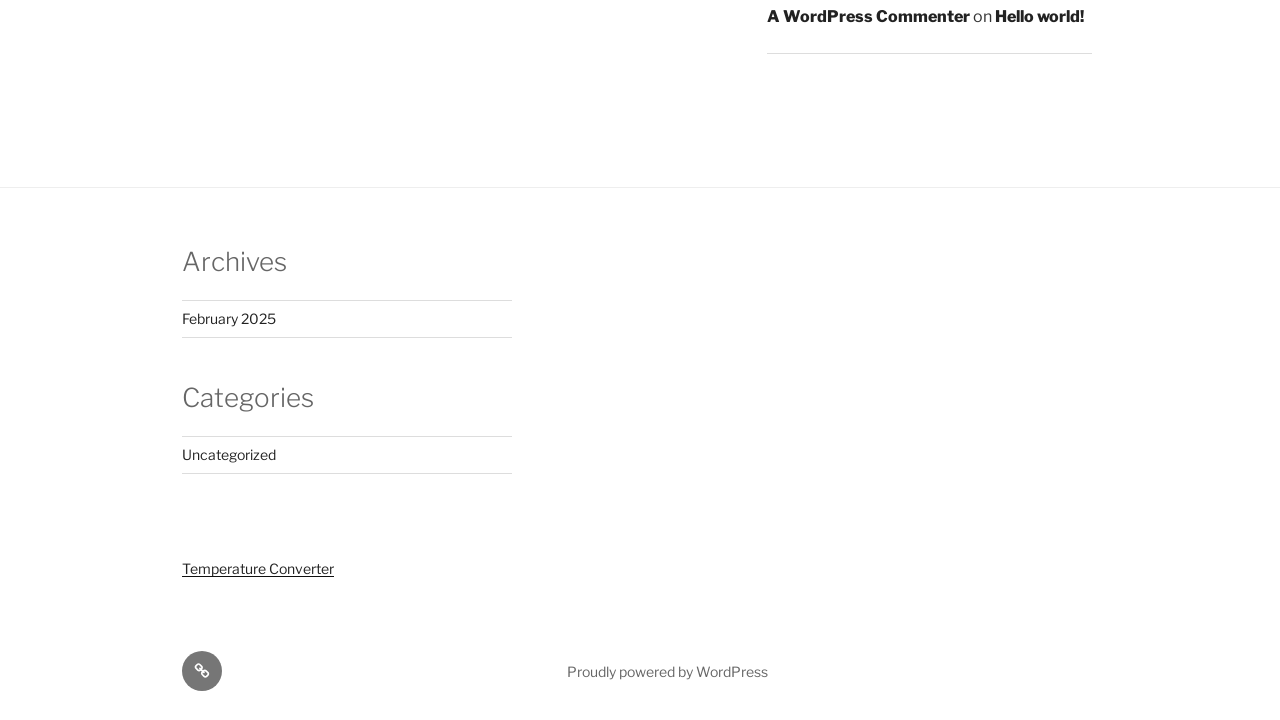

Clicked temperature conversion link at (258, 569) on xpath=//a[@href='https://cmpsprojectgroup1.com/wpdemo/18-2/']
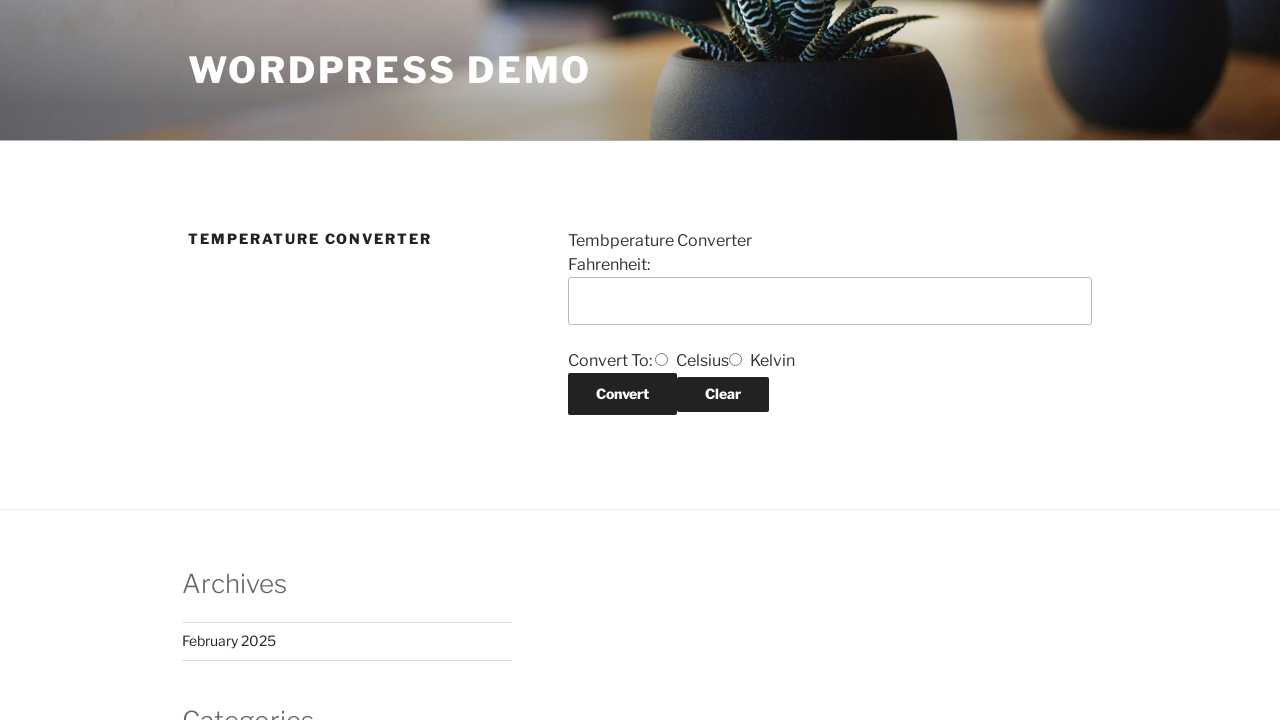

Entered Fahrenheit value: '-100' on input[name='Fahrenheit']
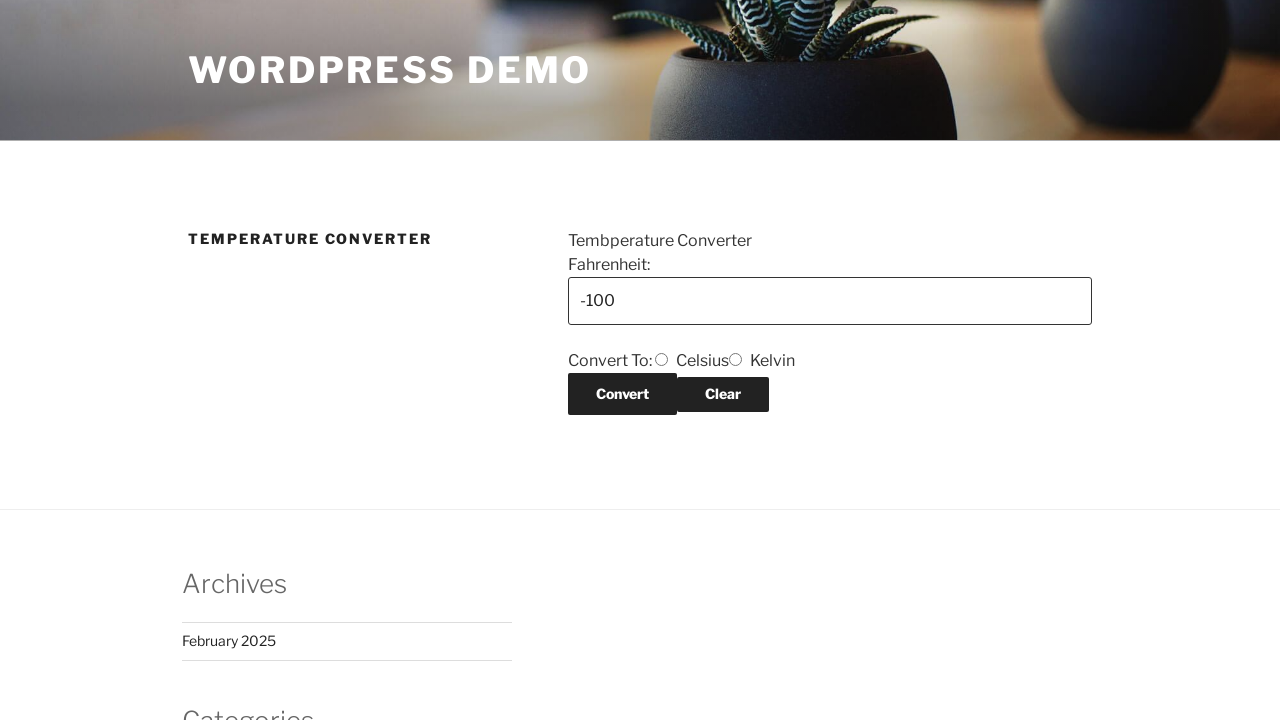

Selected conversion unit: Kelvin at (735, 360) on #Kelvin
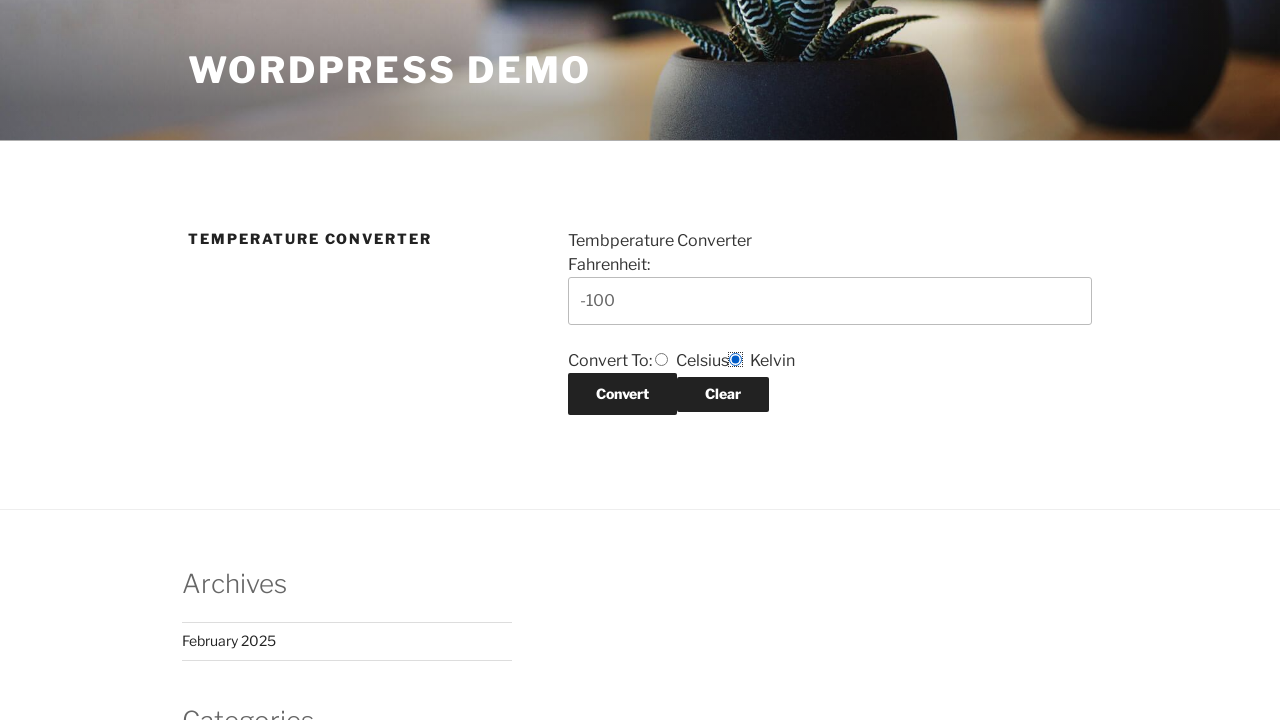

Clicked Convert button at (622, 394) on input[name='Convert']
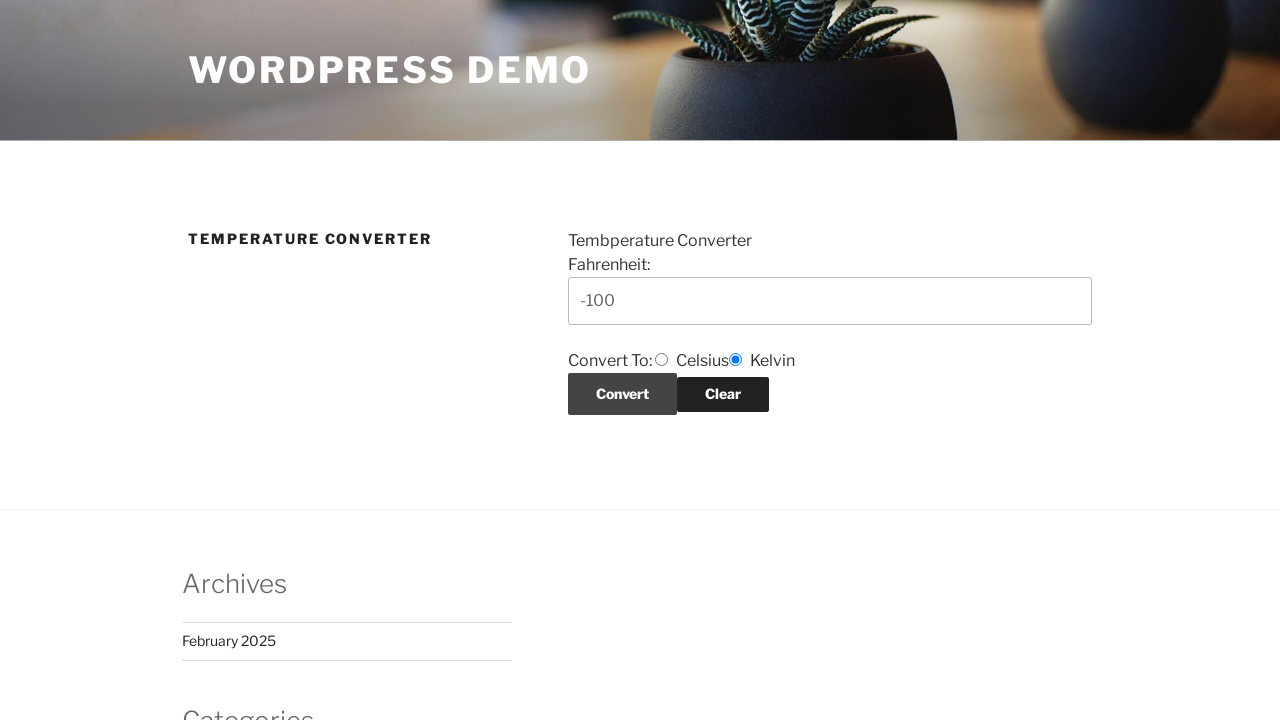

Set up dialog handler to accept alerts
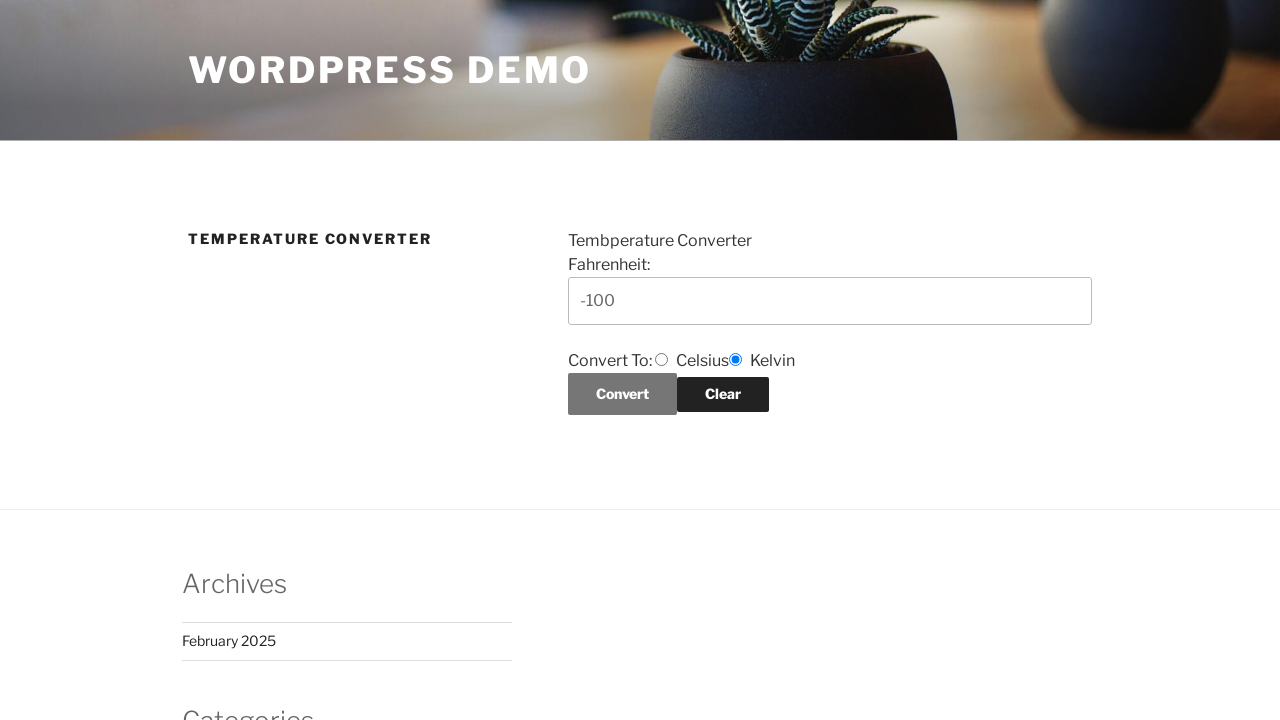

Waited for processing to complete
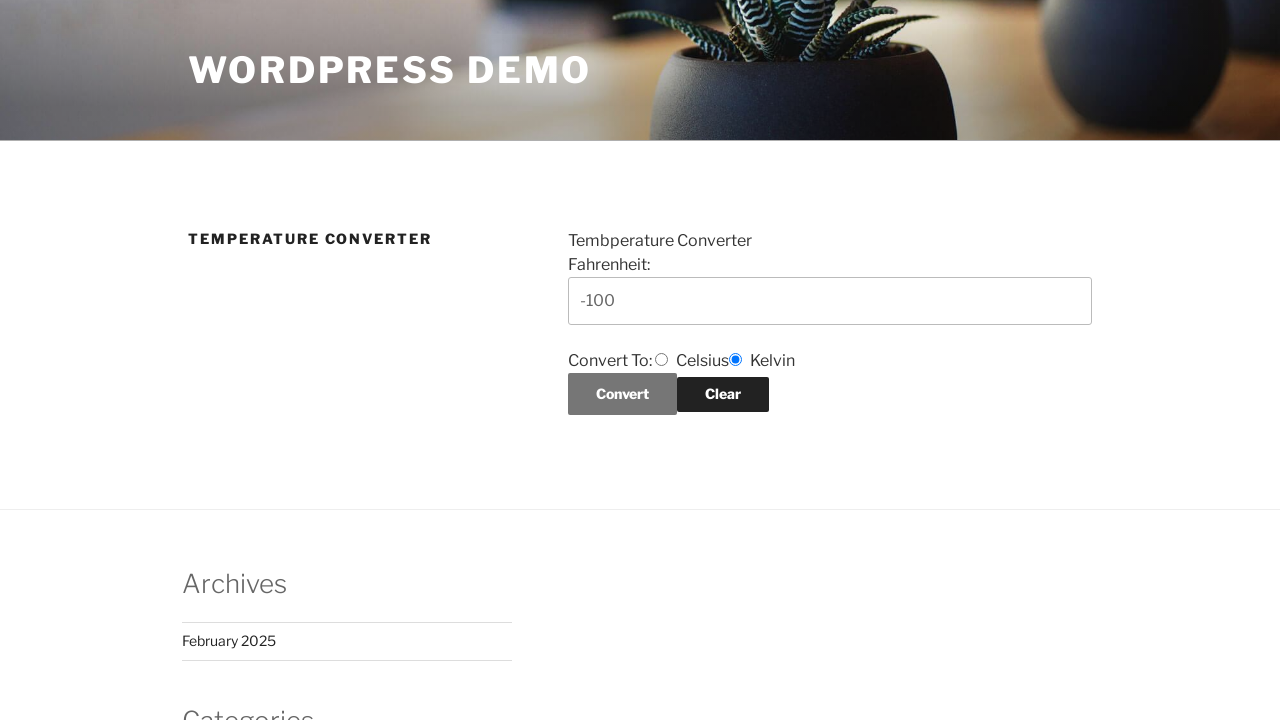

Navigated back to main page for next temperature conversion test
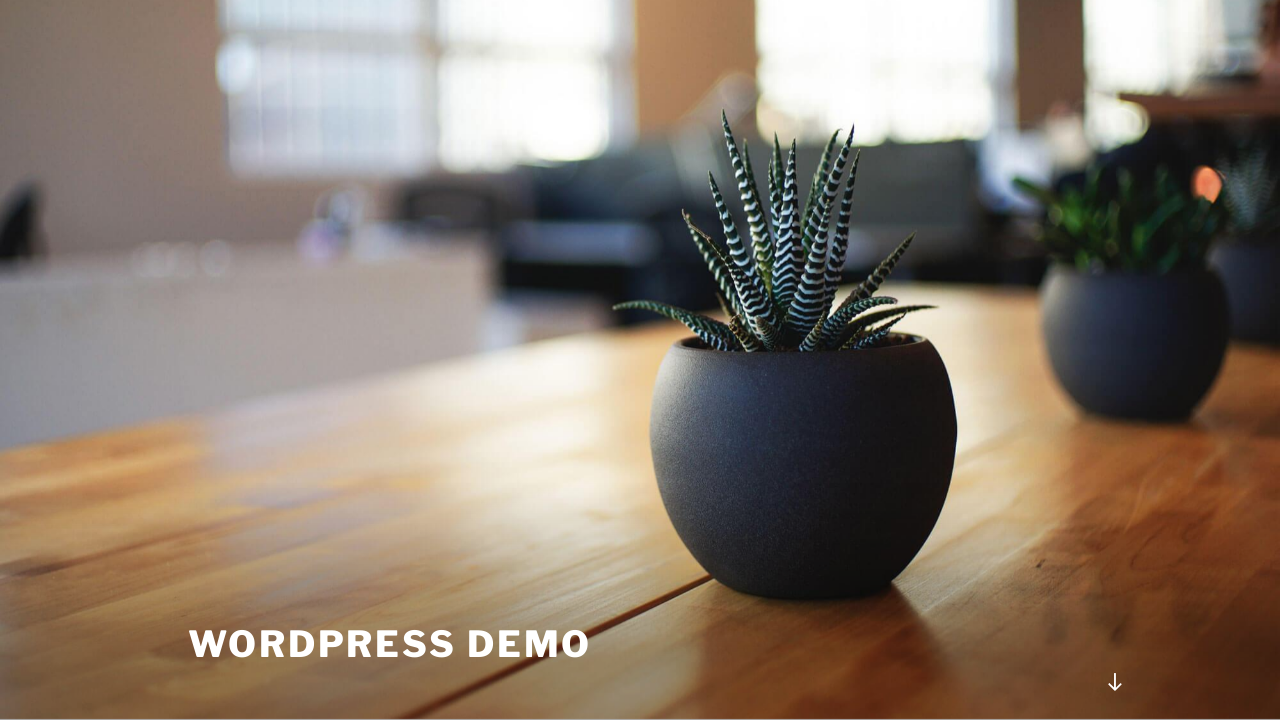

Scrolled temperature conversion link into view
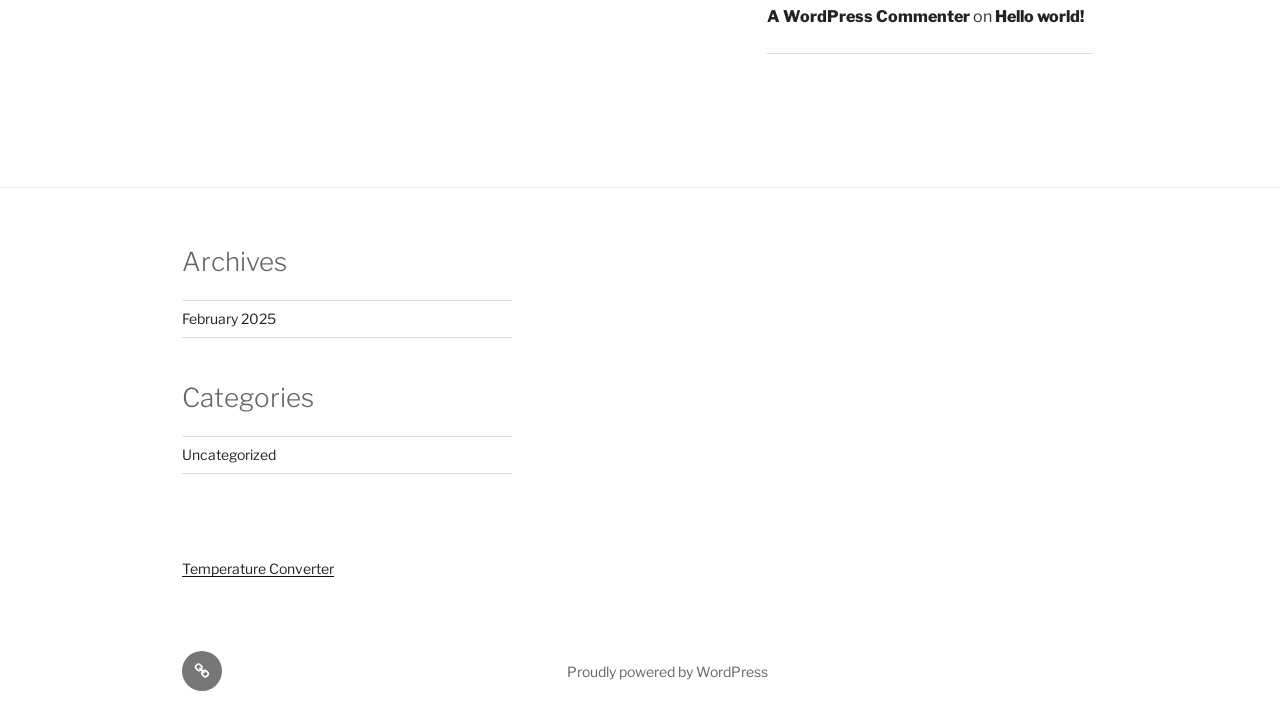

Clicked temperature conversion link at (258, 569) on xpath=//a[@href='https://cmpsprojectgroup1.com/wpdemo/18-2/']
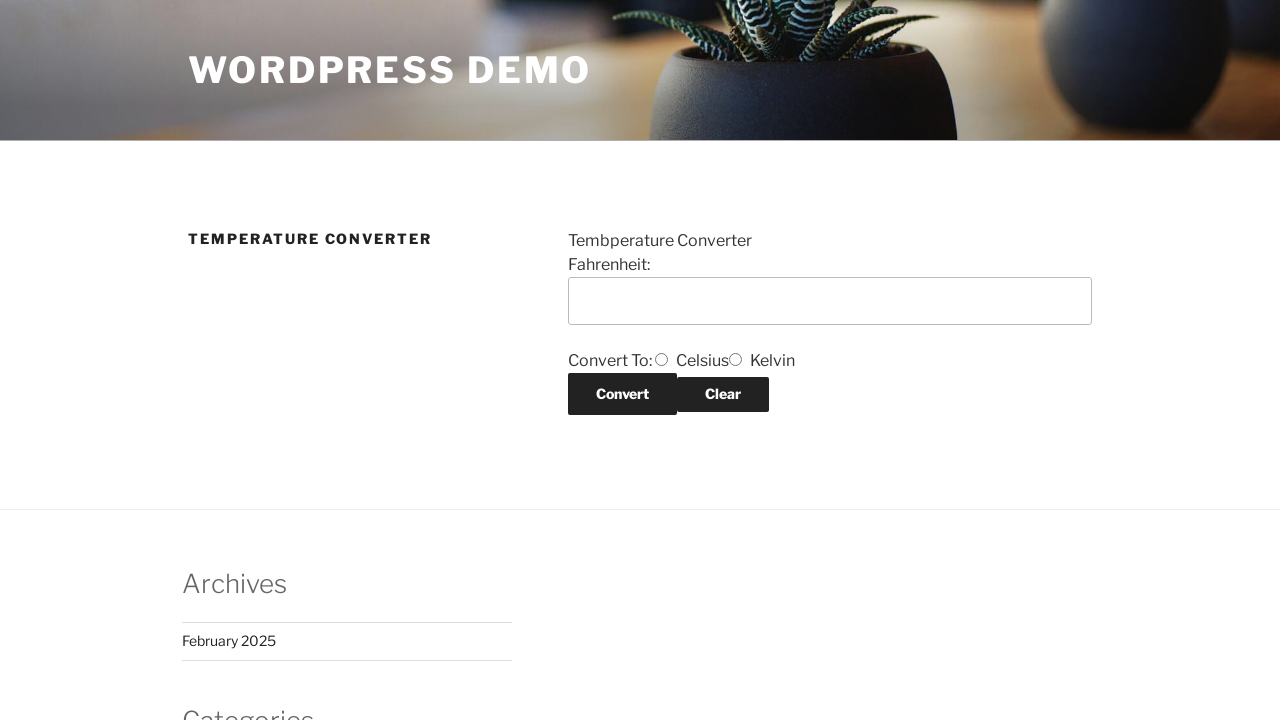

Entered Fahrenheit value: '1 0 0' on input[name='Fahrenheit']
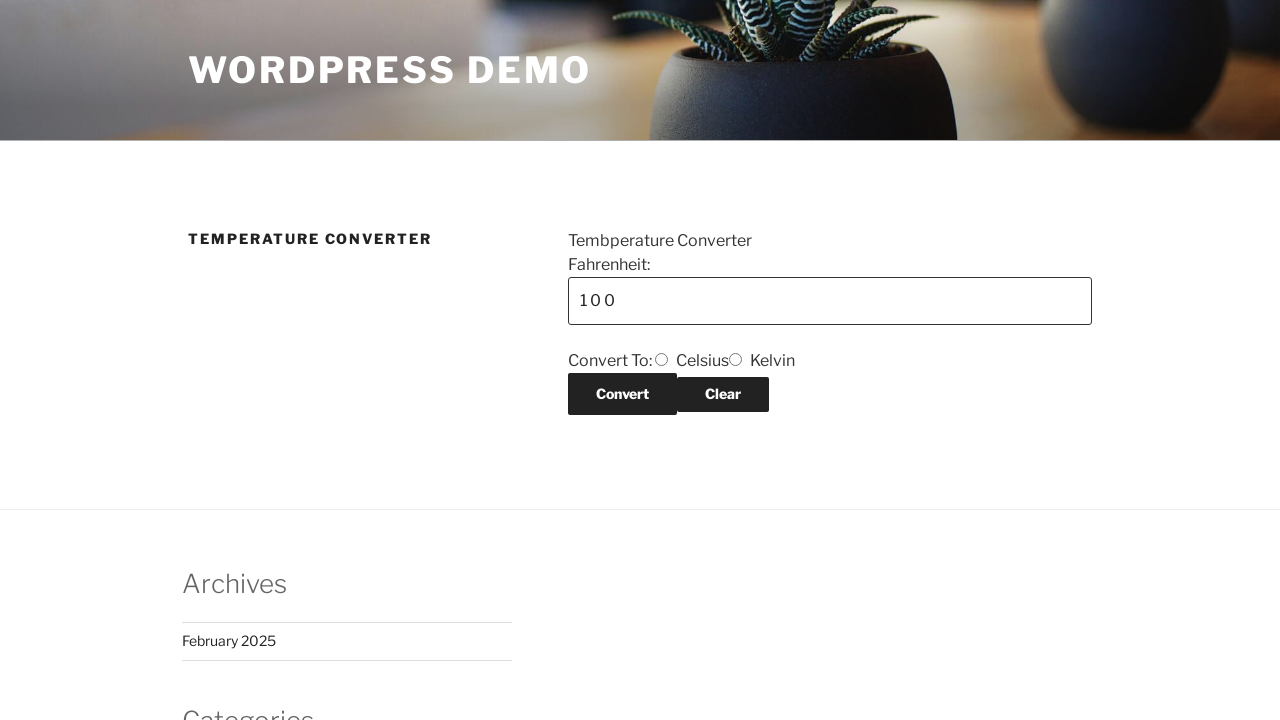

Selected conversion unit: Celsius at (661, 360) on #Celsius
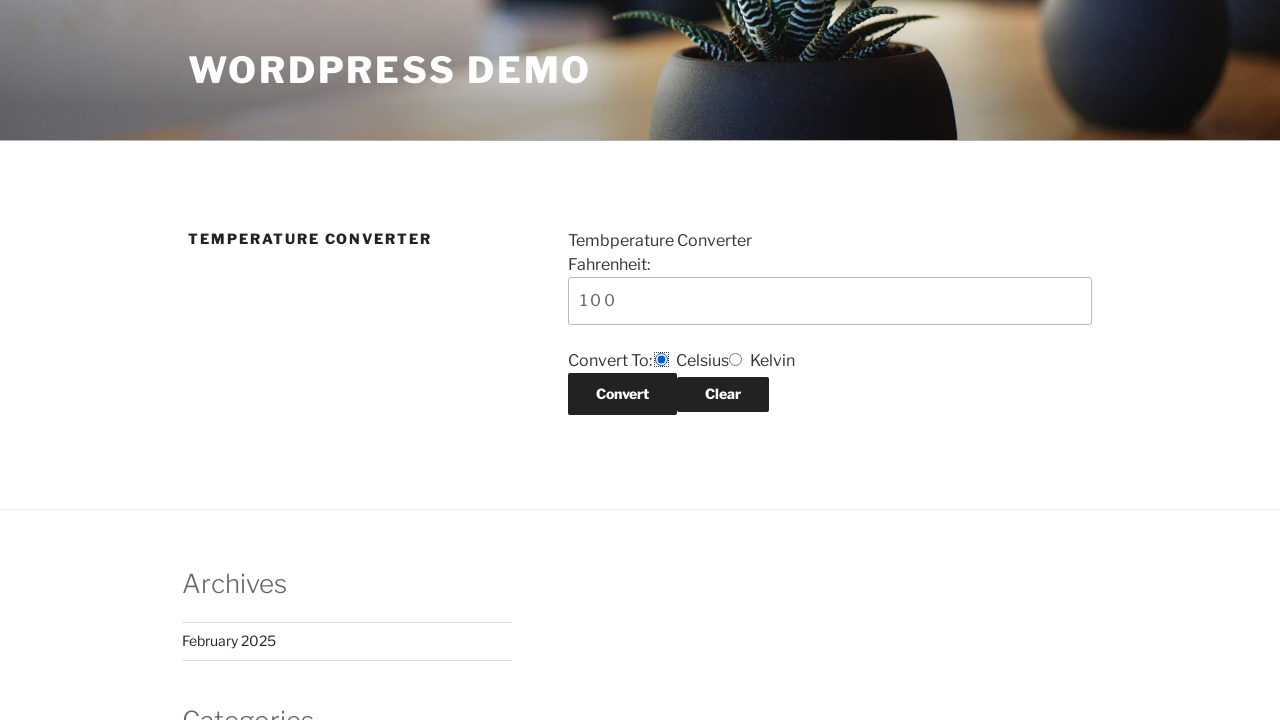

Clicked Convert button at (622, 394) on input[name='Convert']
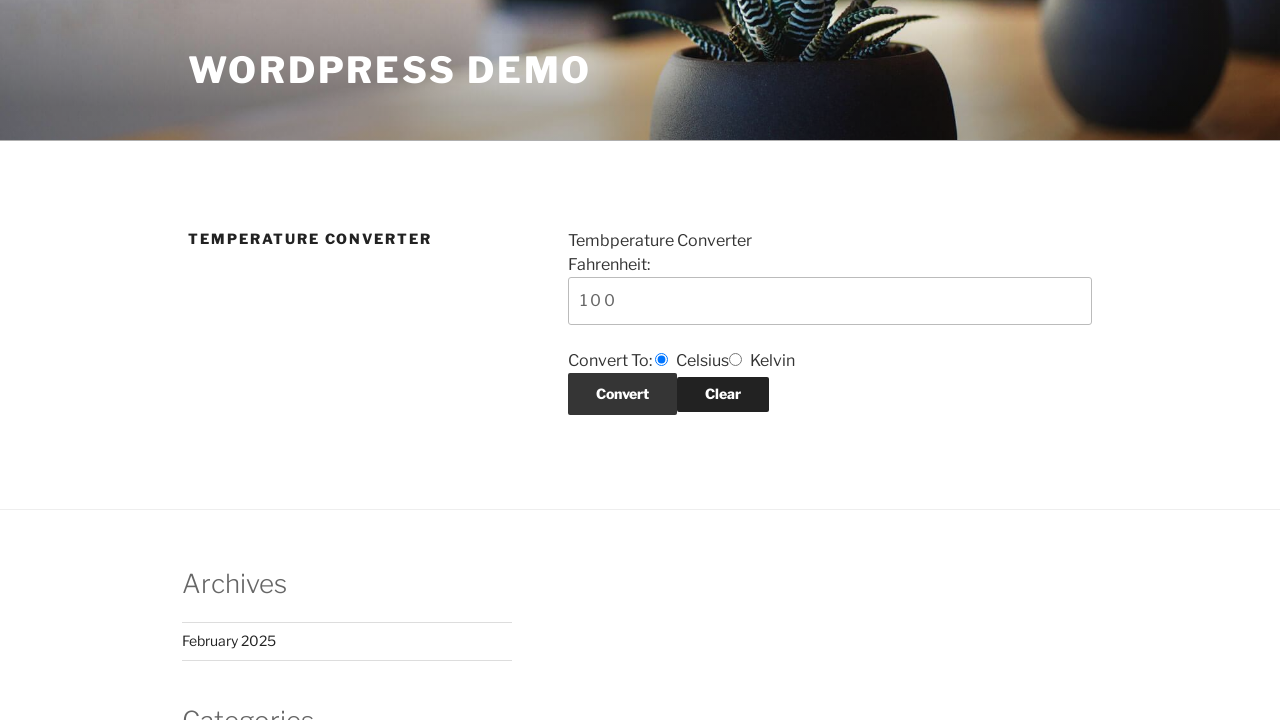

Set up dialog handler to accept alerts
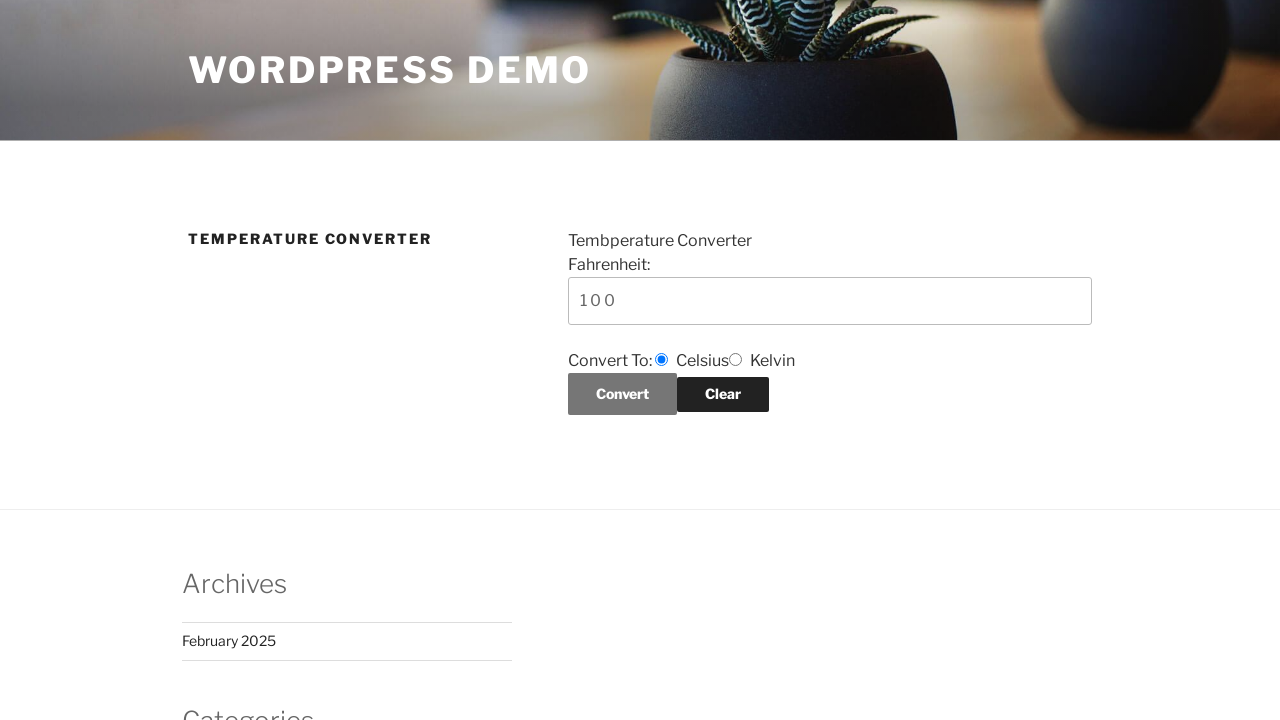

Waited for processing to complete
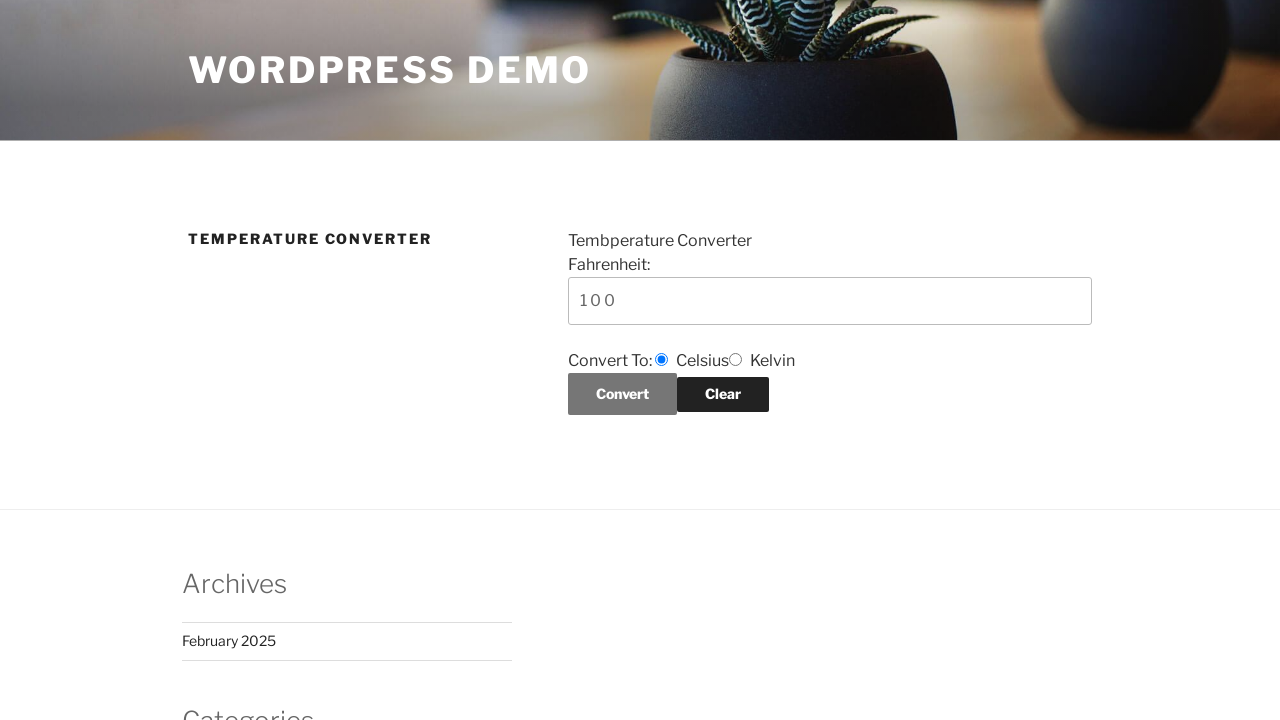

Navigated back to main page for next temperature conversion test
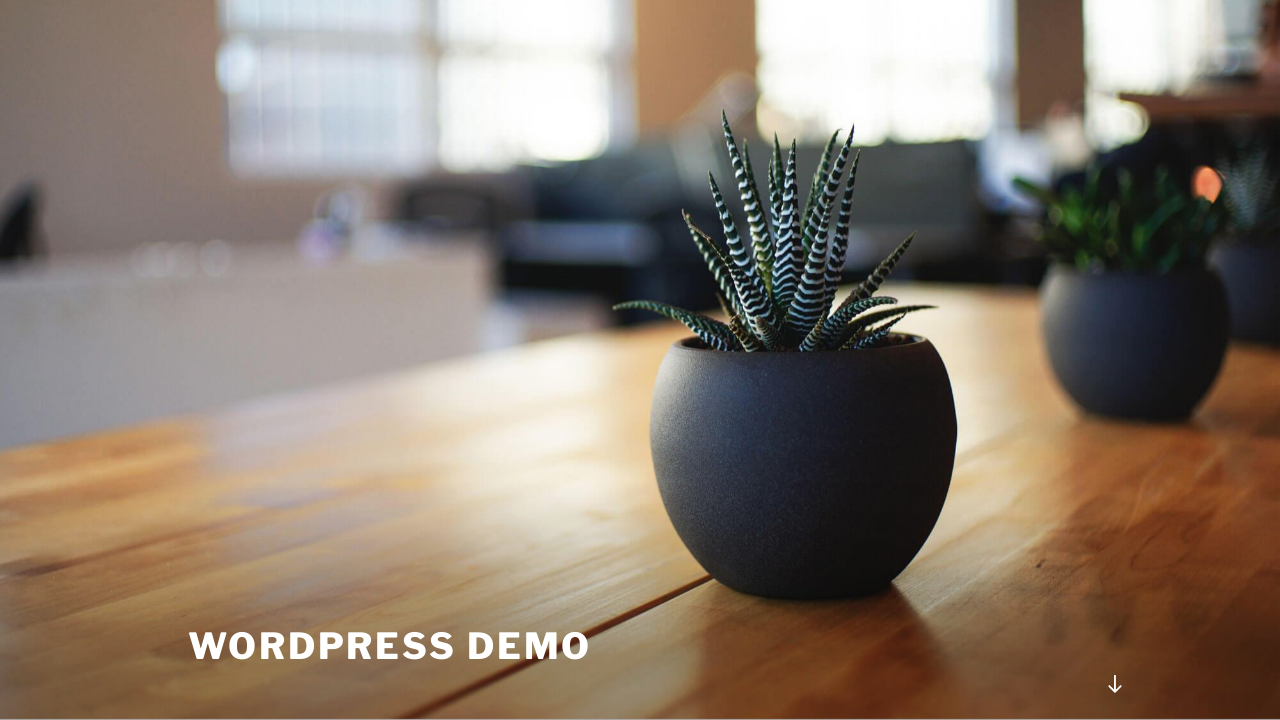

Scrolled temperature conversion link into view
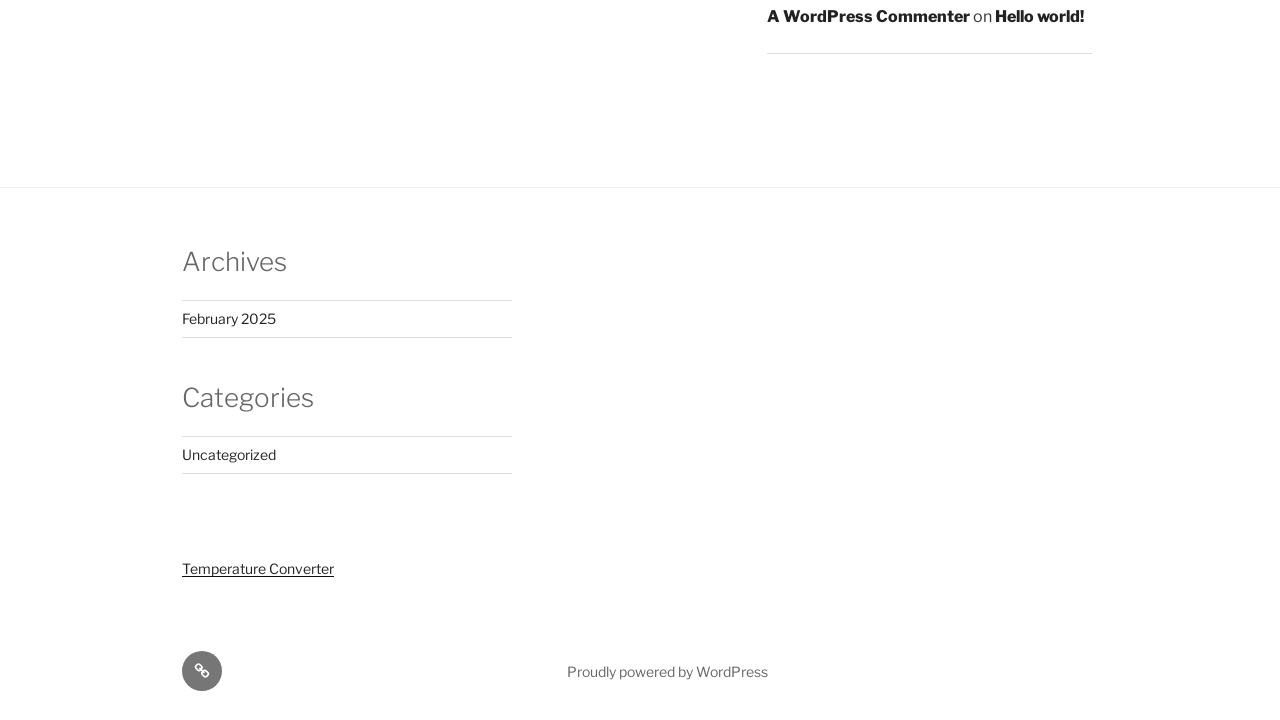

Clicked temperature conversion link at (258, 569) on xpath=//a[@href='https://cmpsprojectgroup1.com/wpdemo/18-2/']
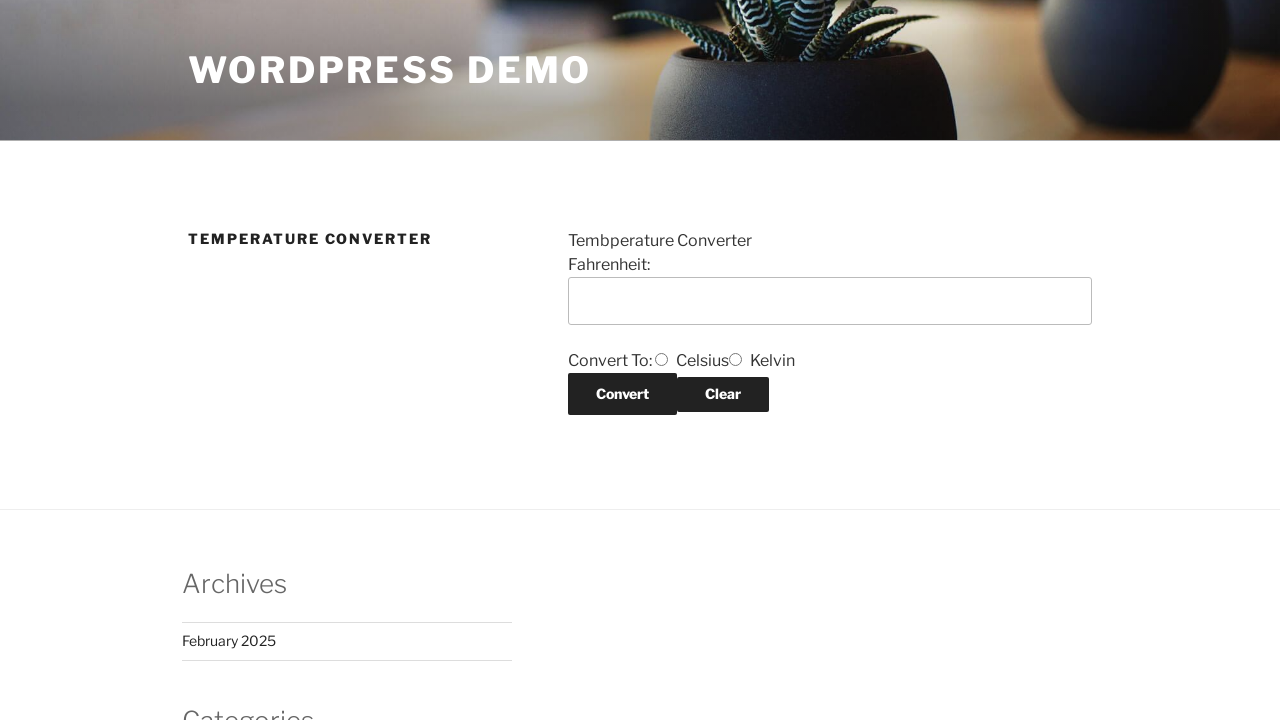

Entered Fahrenheit value: '' on input[name='Fahrenheit']
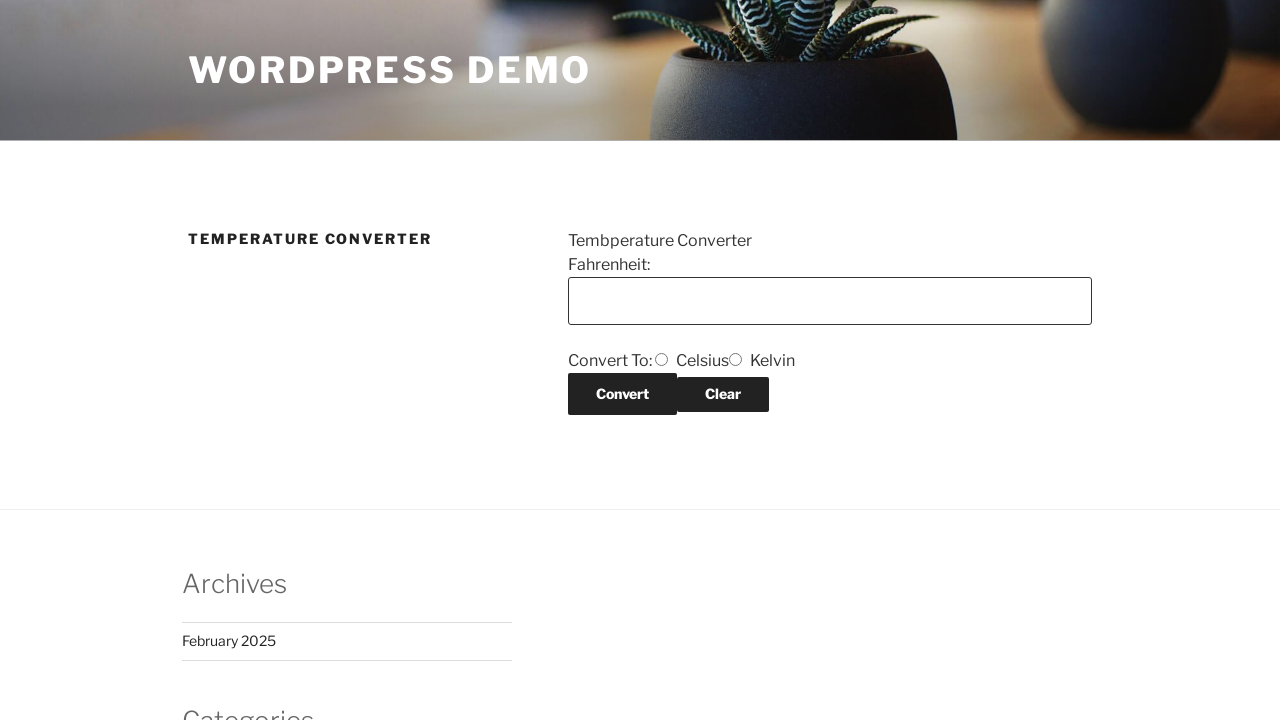

Selected conversion unit: Kelvin at (735, 360) on #Kelvin
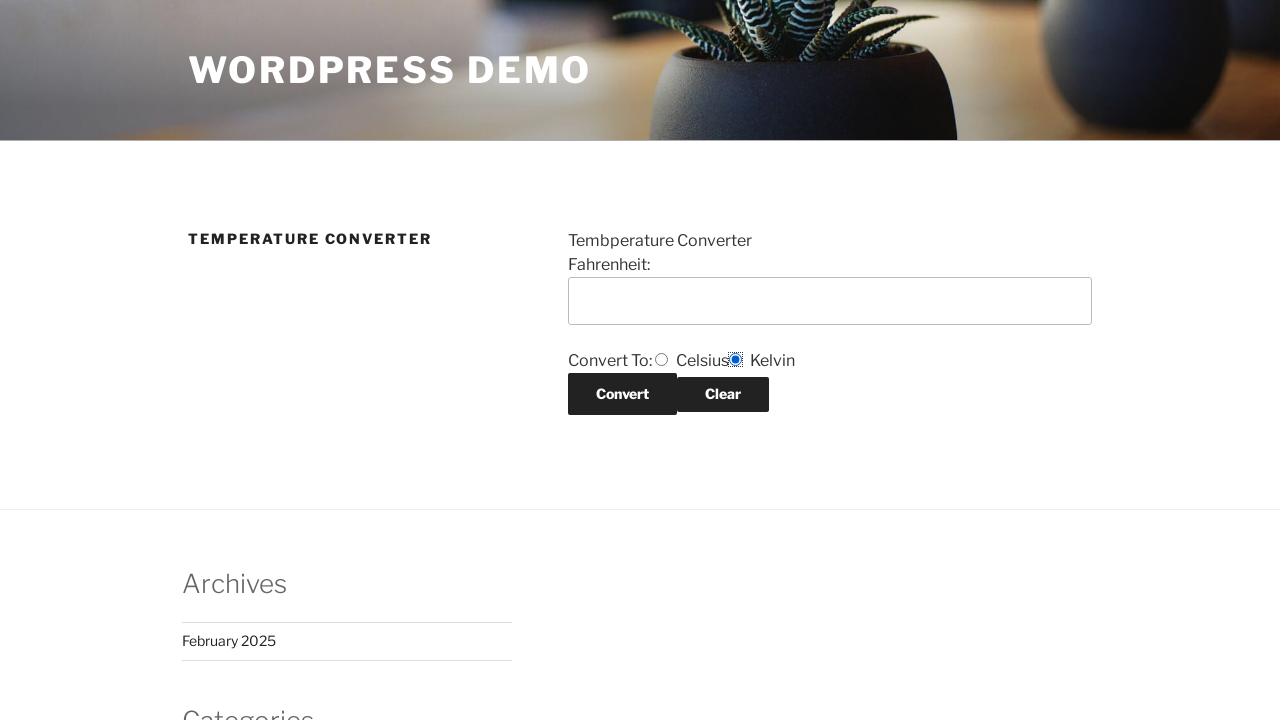

Clicked Convert button at (622, 394) on input[name='Convert']
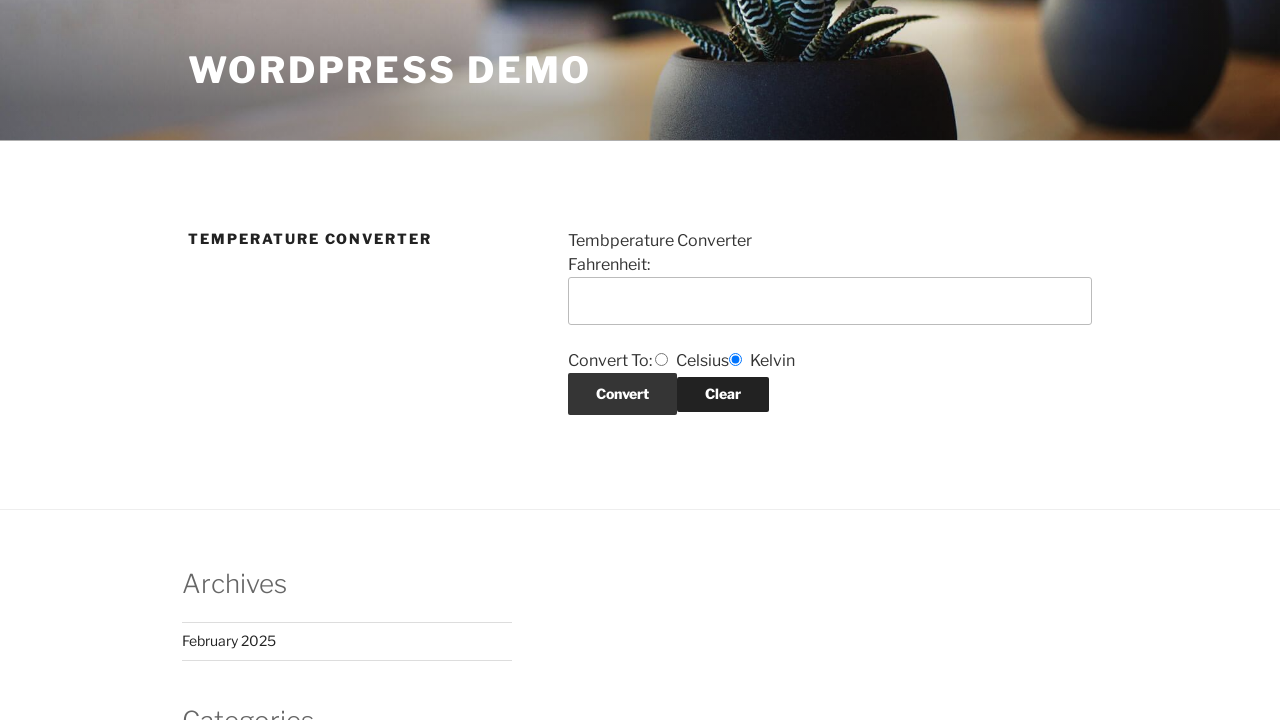

Set up dialog handler to accept alerts
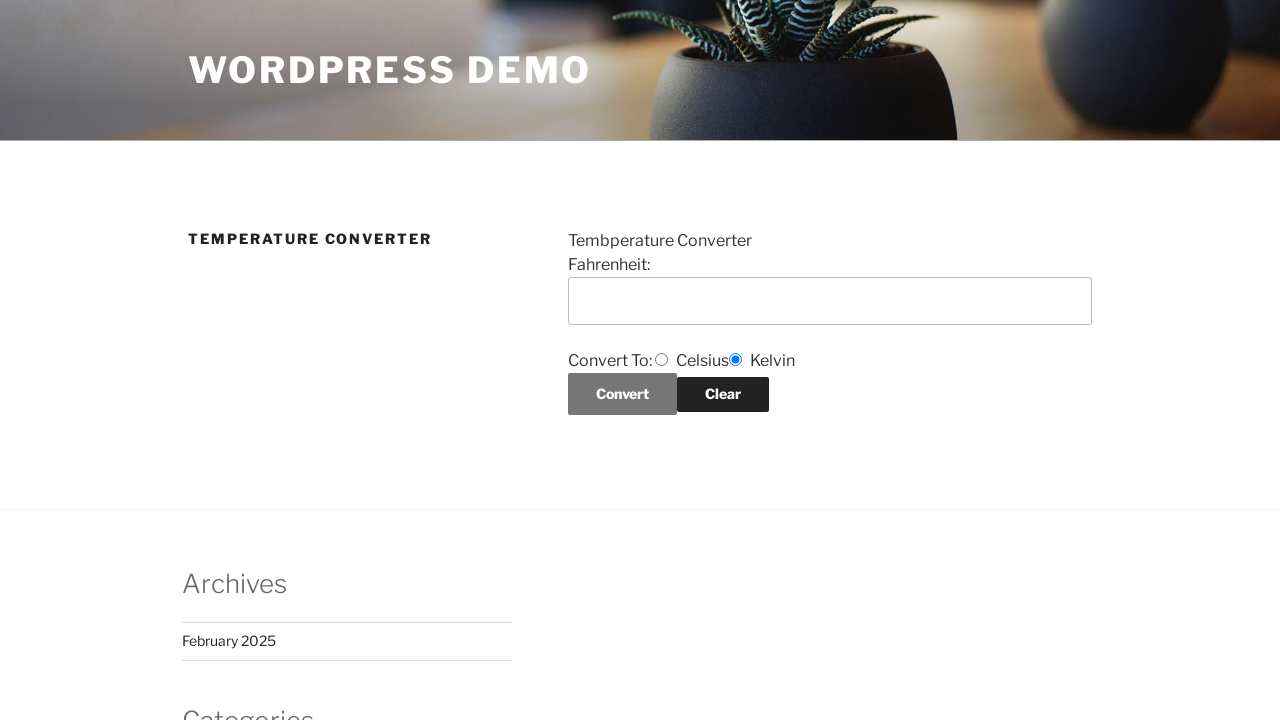

Waited for processing to complete
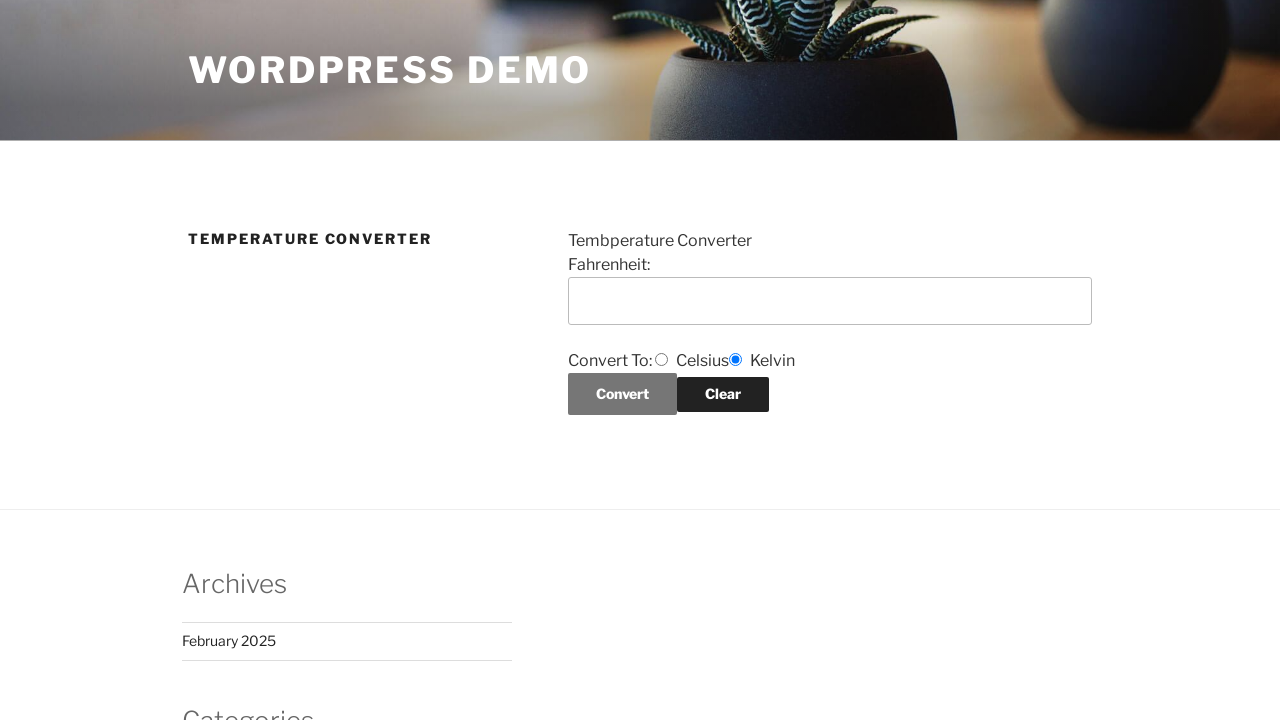

Navigated back to main page for next temperature conversion test
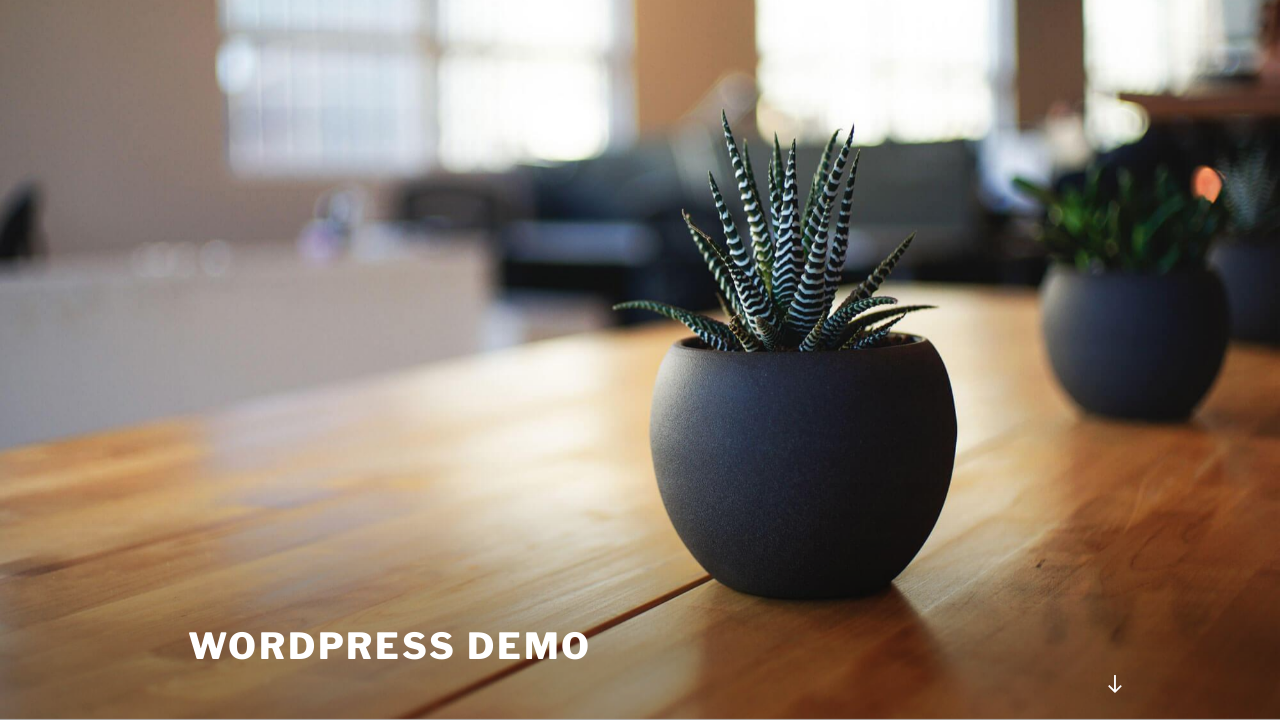

Scrolled temperature conversion link into view
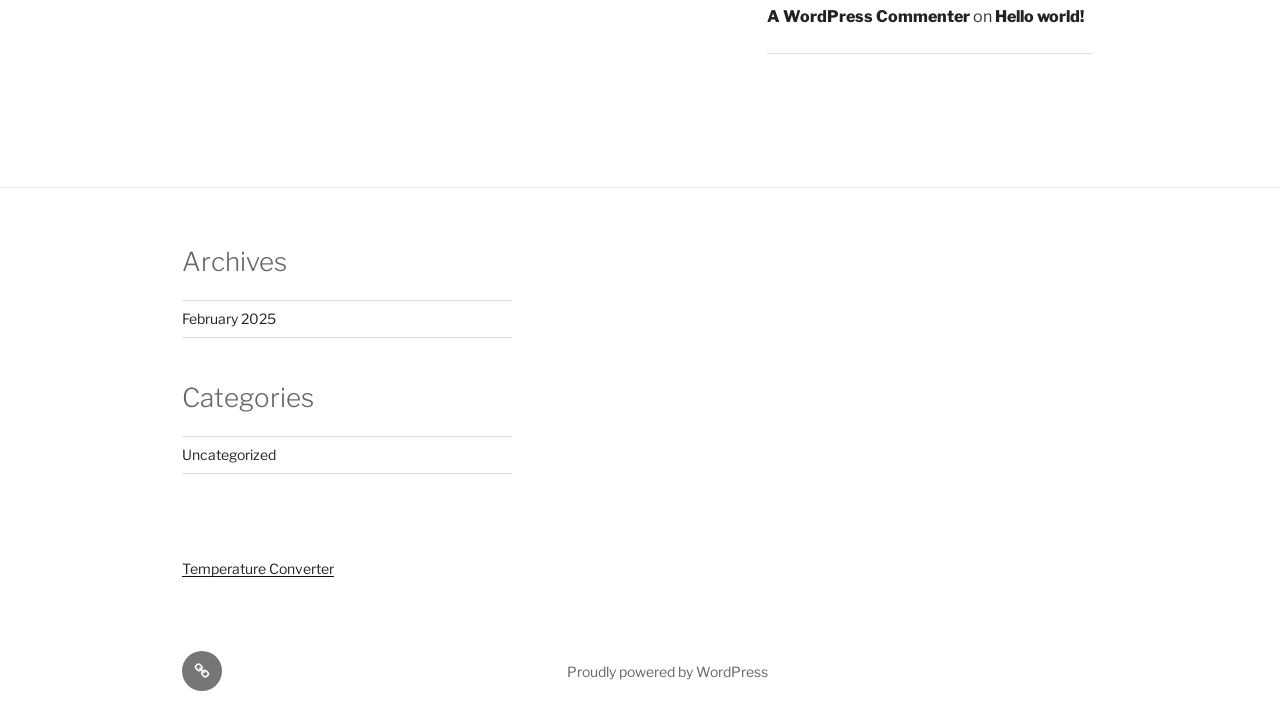

Clicked temperature conversion link at (258, 569) on xpath=//a[@href='https://cmpsprojectgroup1.com/wpdemo/18-2/']
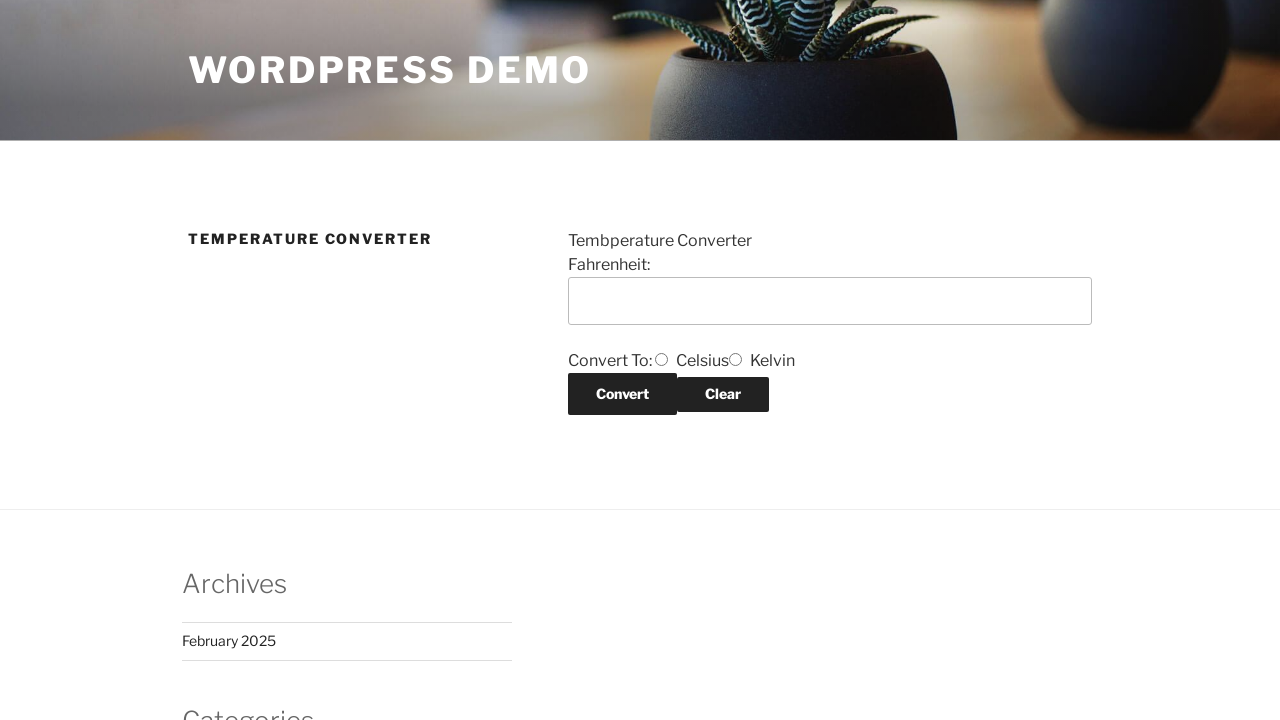

Entered Fahrenheit value: '50.5' on input[name='Fahrenheit']
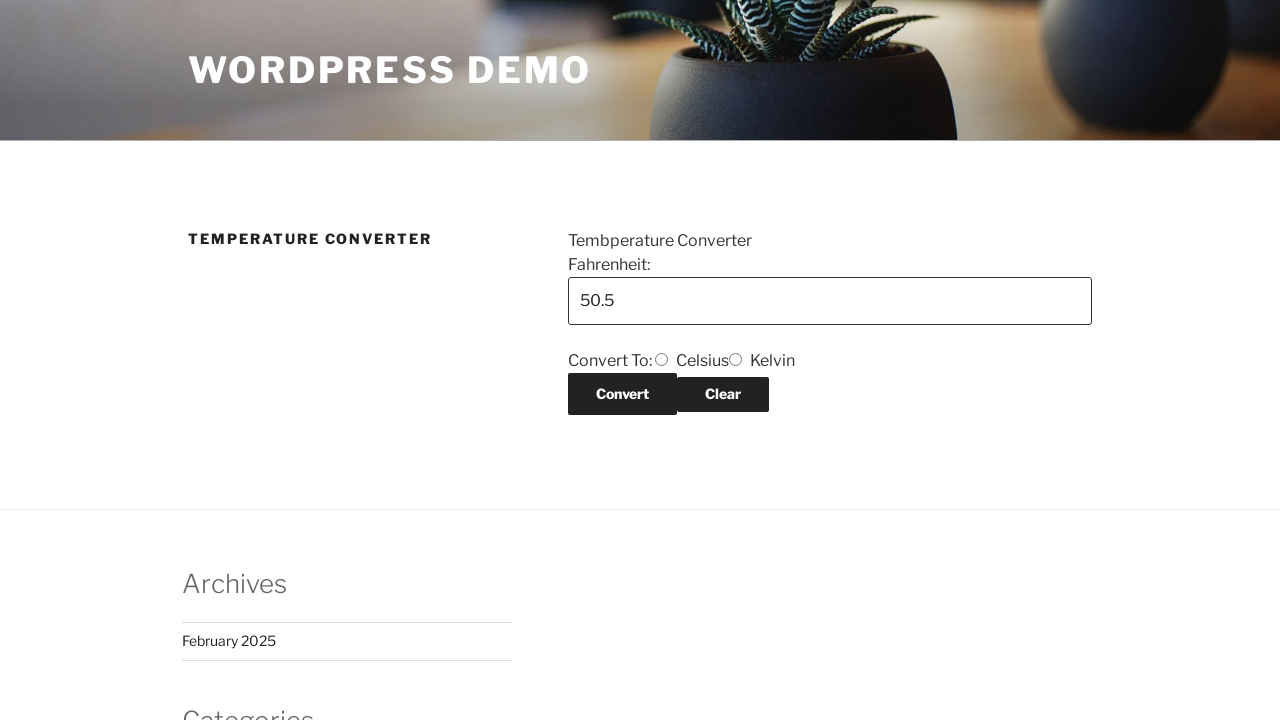

Selected conversion unit: Celsius at (661, 360) on #Celsius
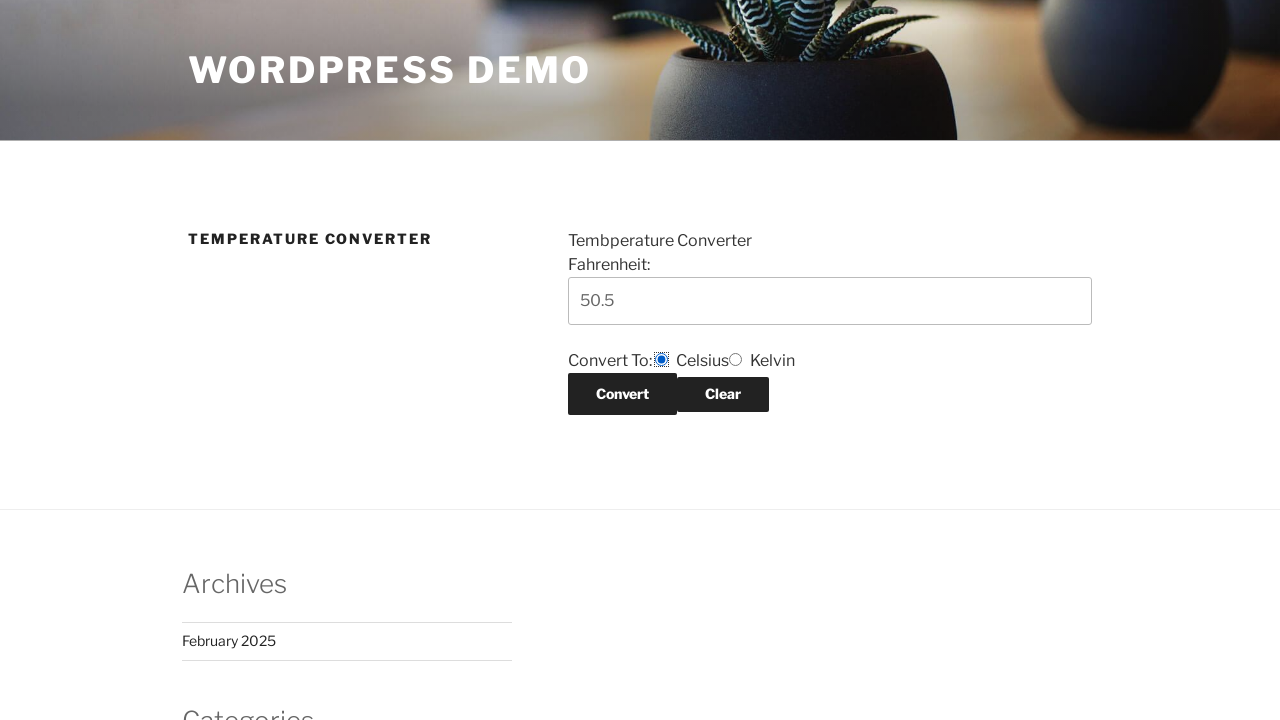

Clicked Convert button at (622, 394) on input[name='Convert']
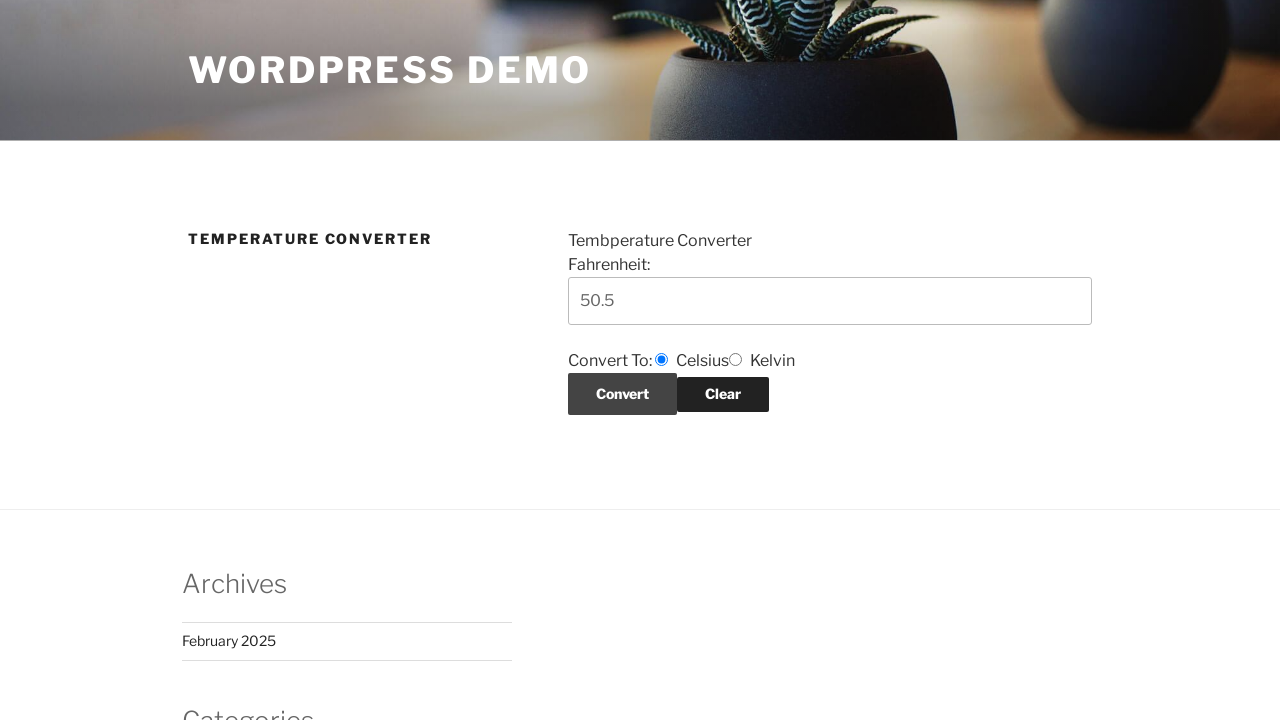

Set up dialog handler to accept alerts
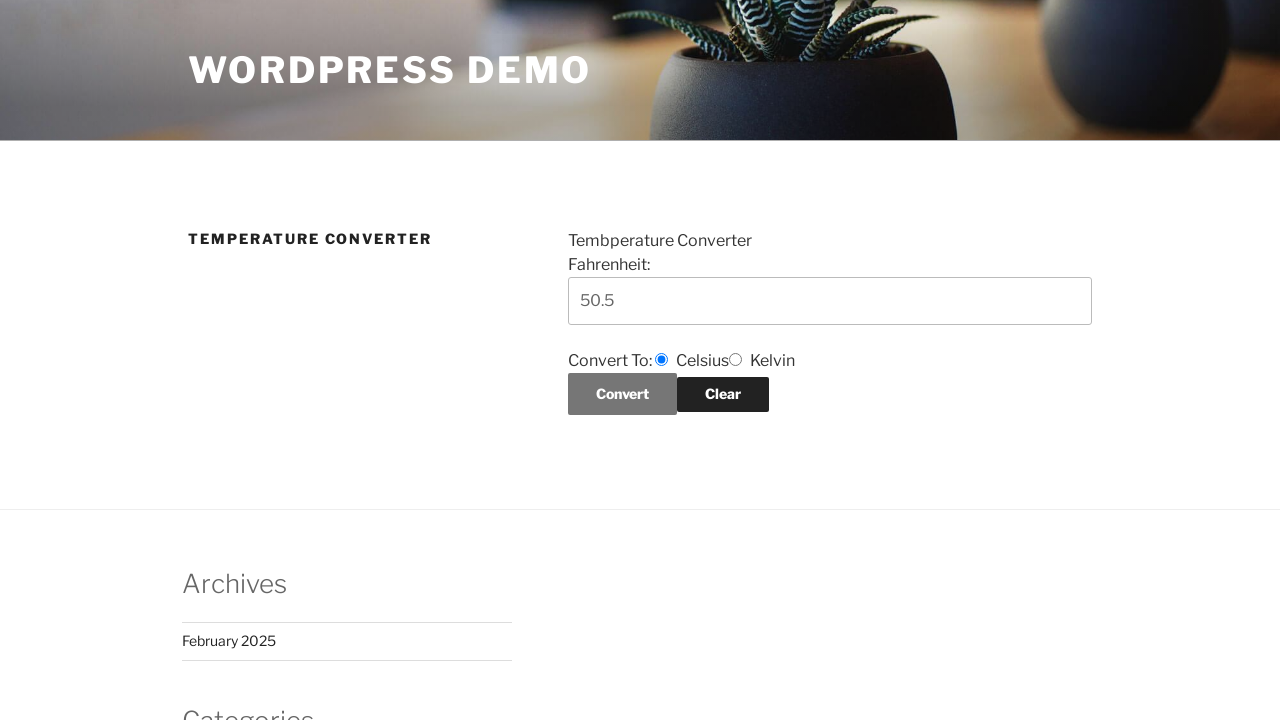

Waited for processing to complete
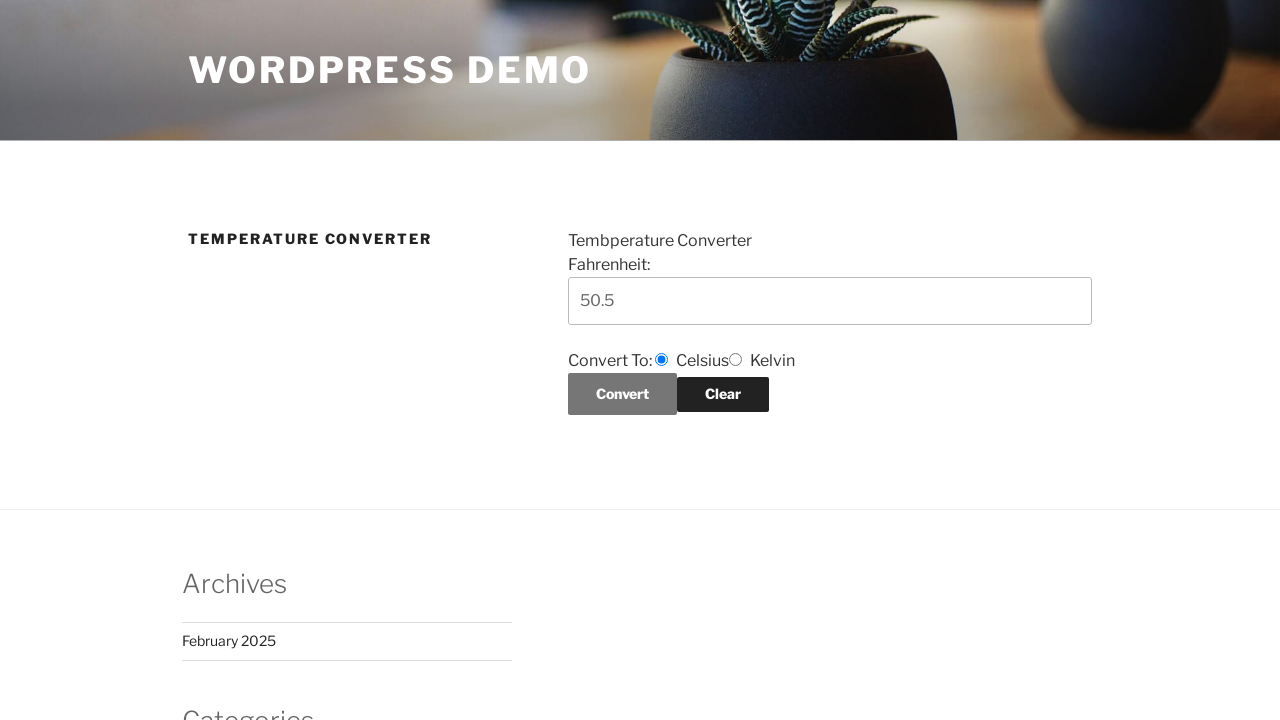

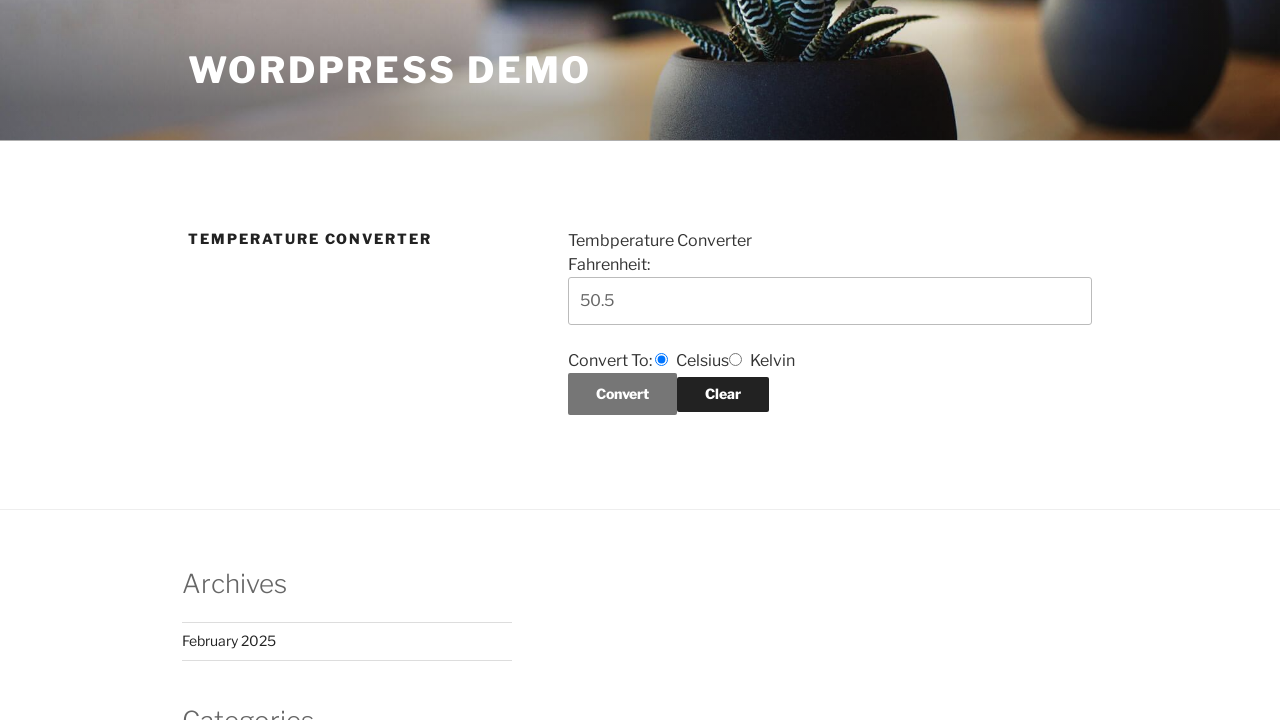